Tests a jQuery date picker by opening the calendar, navigating back several months using the previous button, selecting a random day, and verifying the selected date is correctly displayed in the input field.

Starting URL: https://www.lambdatest.com/selenium-playground/jquery-date-picker-demo

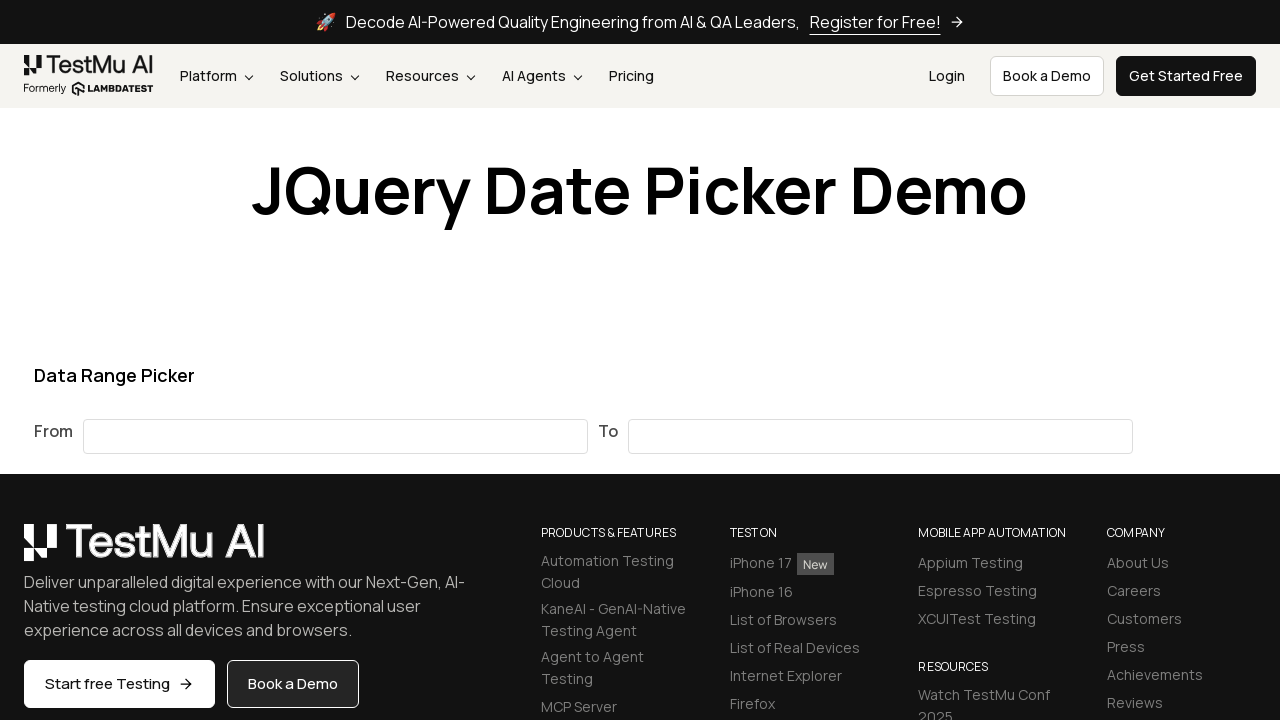

Verified page header contains 'Date Picker'
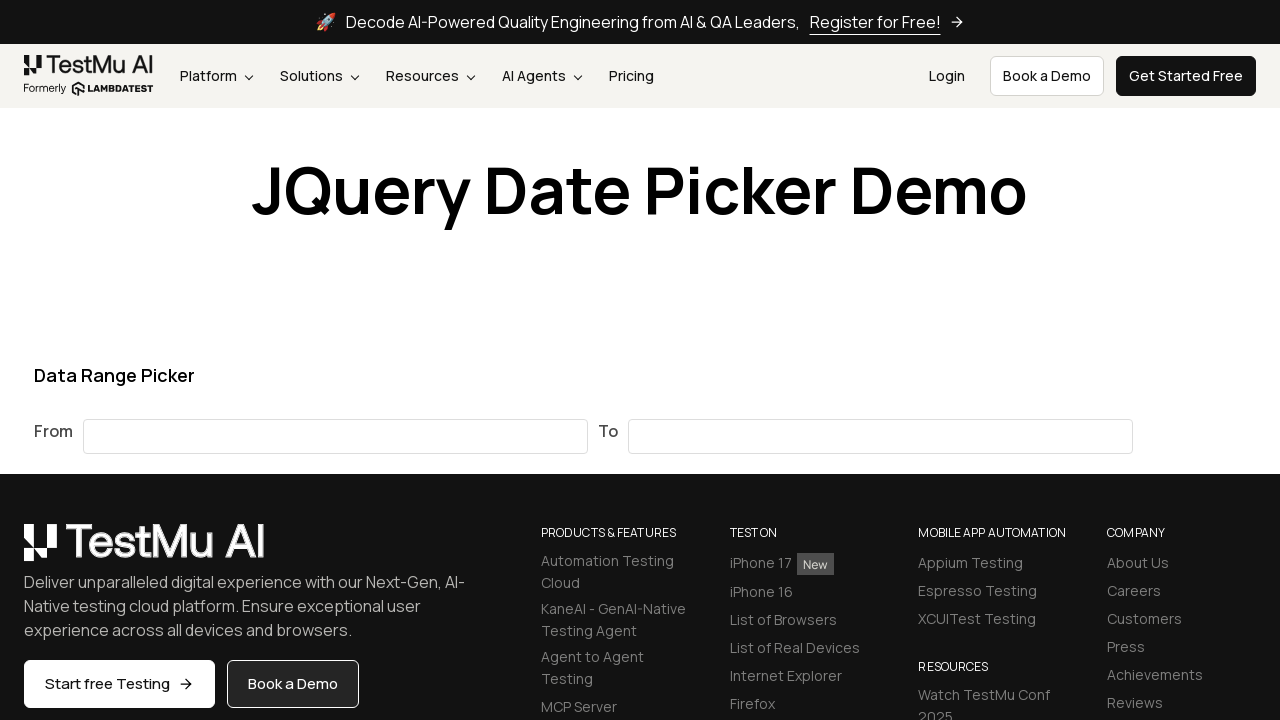

Generated random values: 36 months back, day 20
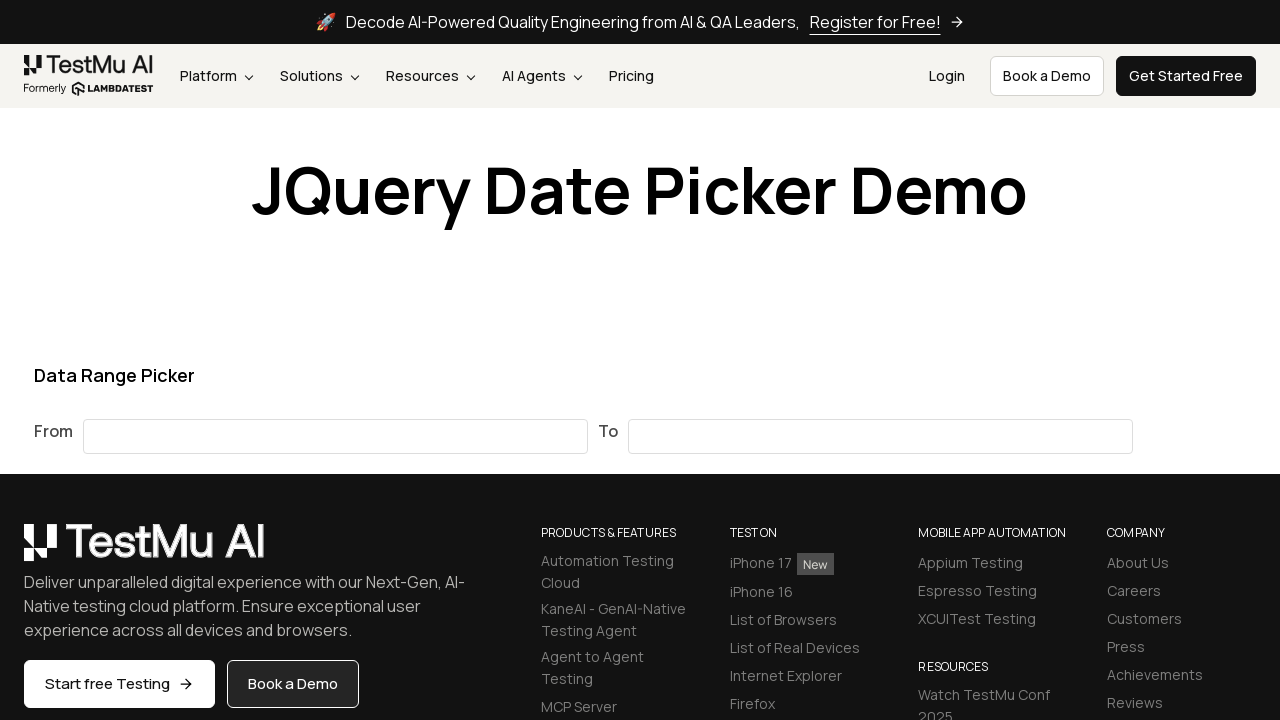

Clicked on 'from' date input to open calendar at (336, 436) on #from
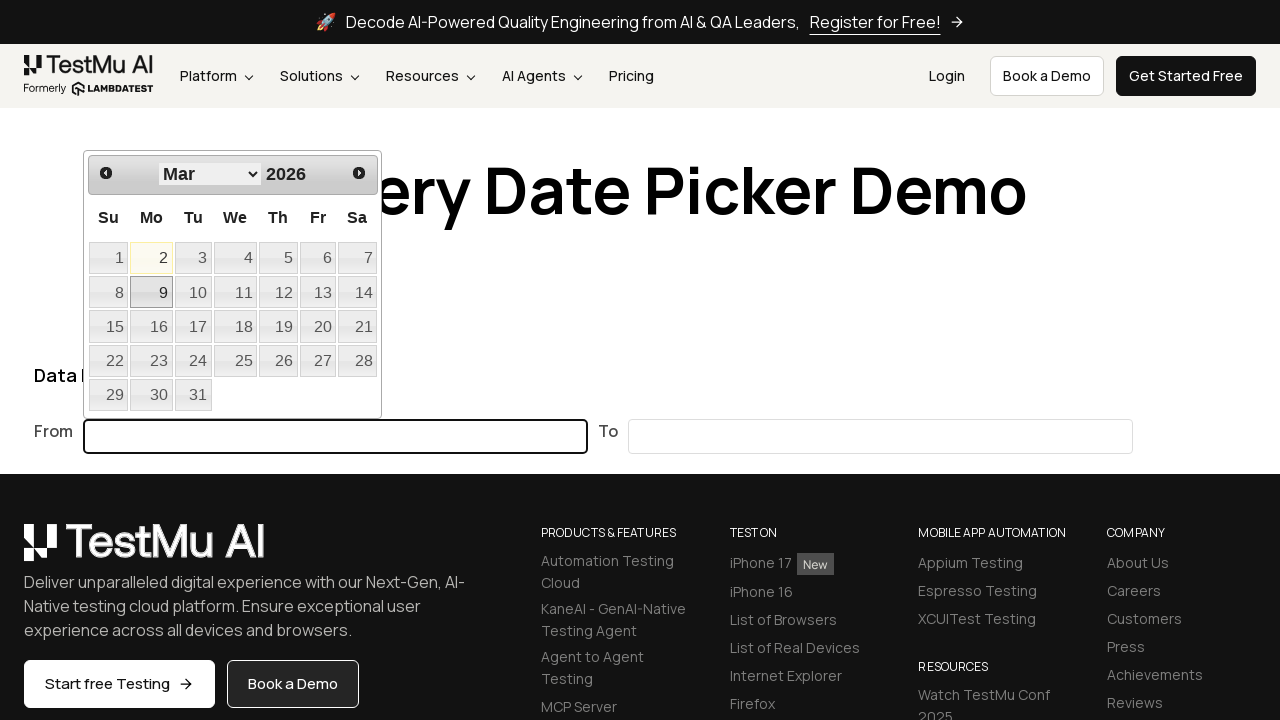

Clicked previous button (iteration 1/36) at (106, 173) on [title="Prev"]
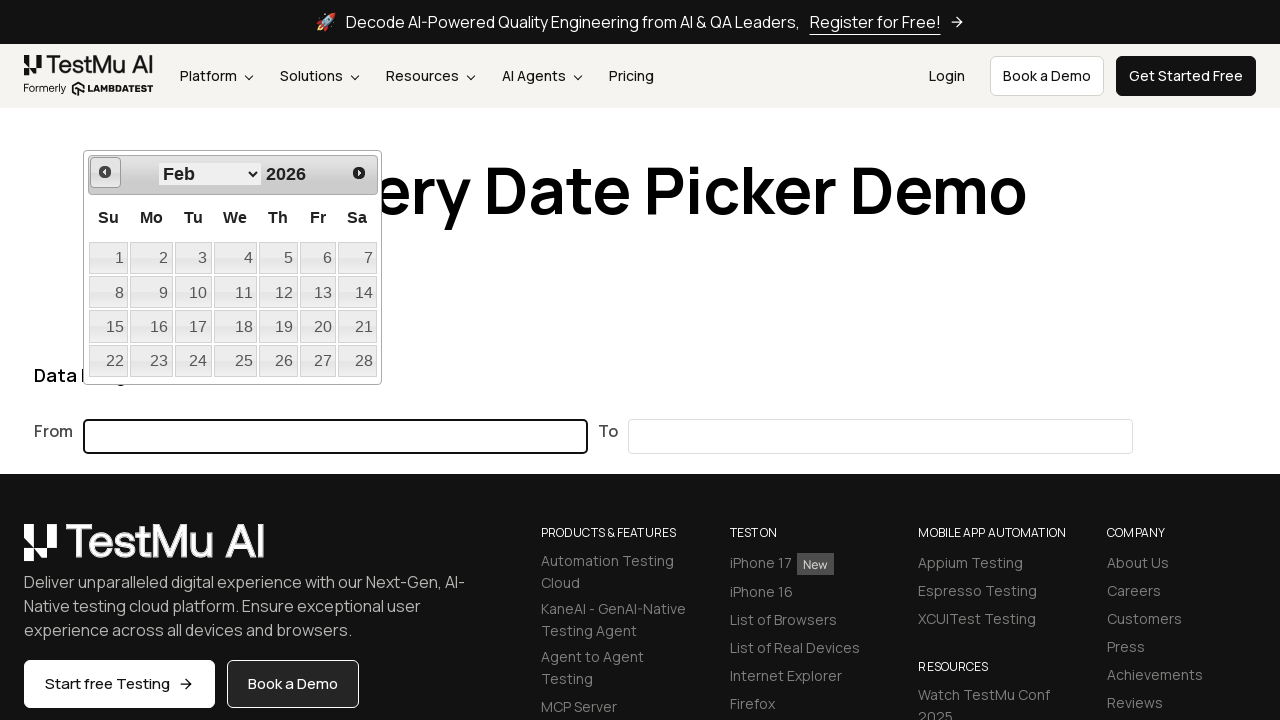

Clicked previous button (iteration 2/36) at (105, 172) on [title="Prev"]
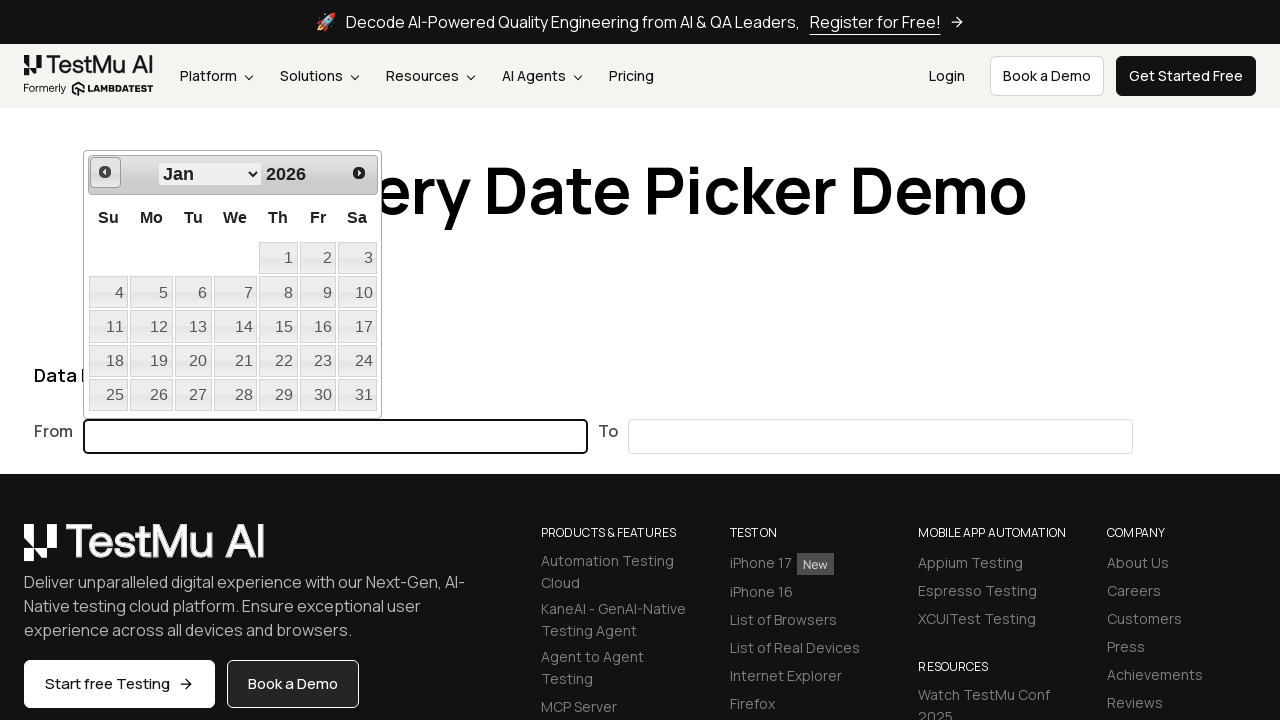

Clicked previous button (iteration 3/36) at (105, 172) on [title="Prev"]
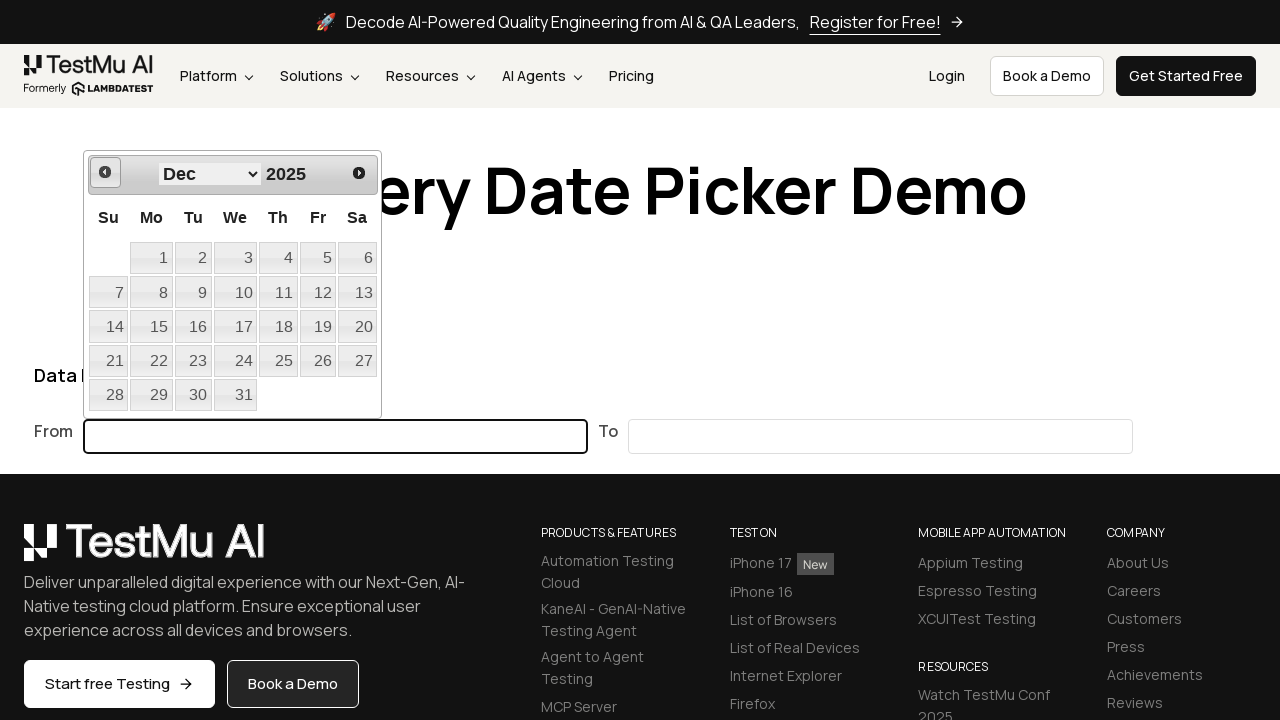

Clicked previous button (iteration 4/36) at (105, 172) on [title="Prev"]
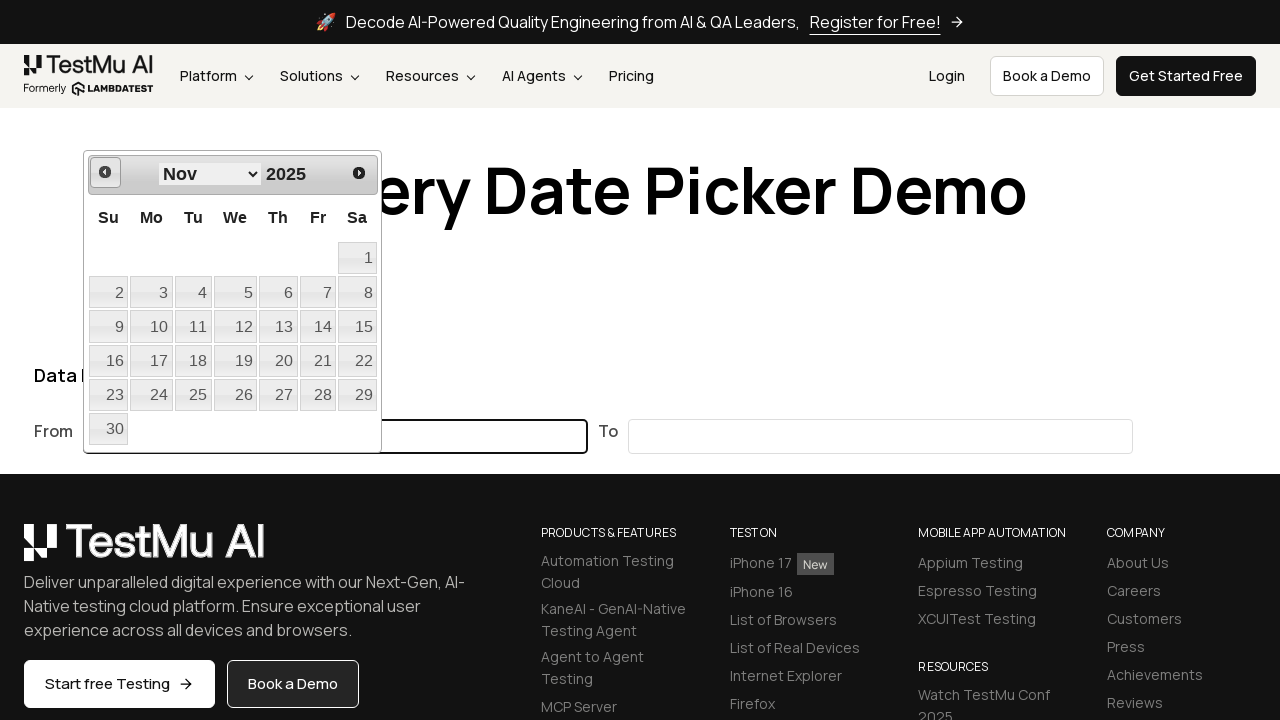

Clicked previous button (iteration 5/36) at (105, 172) on [title="Prev"]
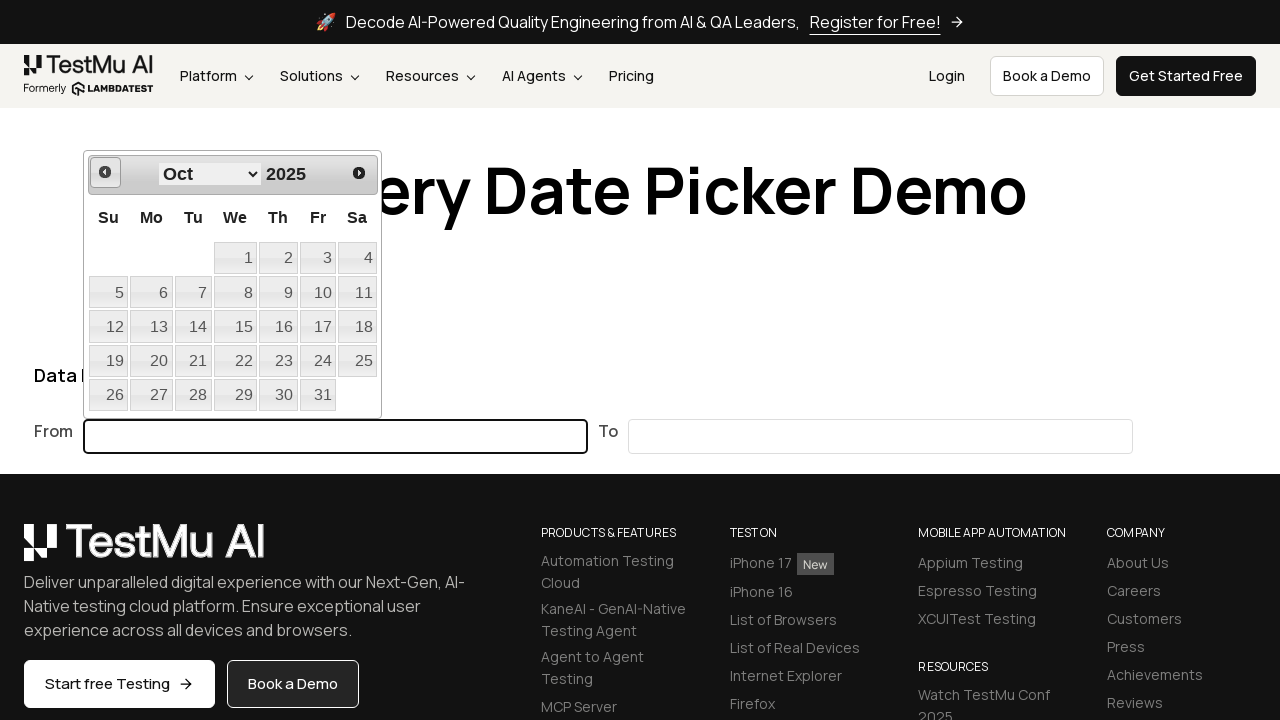

Clicked previous button (iteration 6/36) at (105, 172) on [title="Prev"]
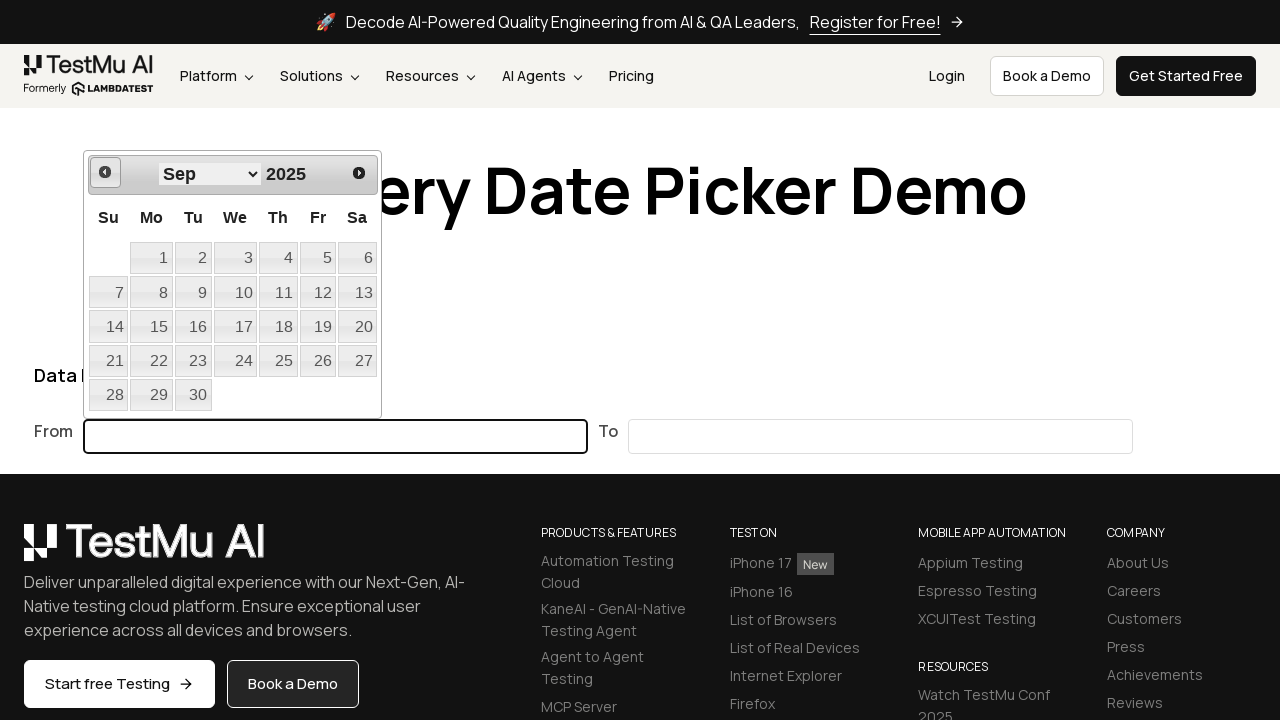

Clicked previous button (iteration 7/36) at (105, 172) on [title="Prev"]
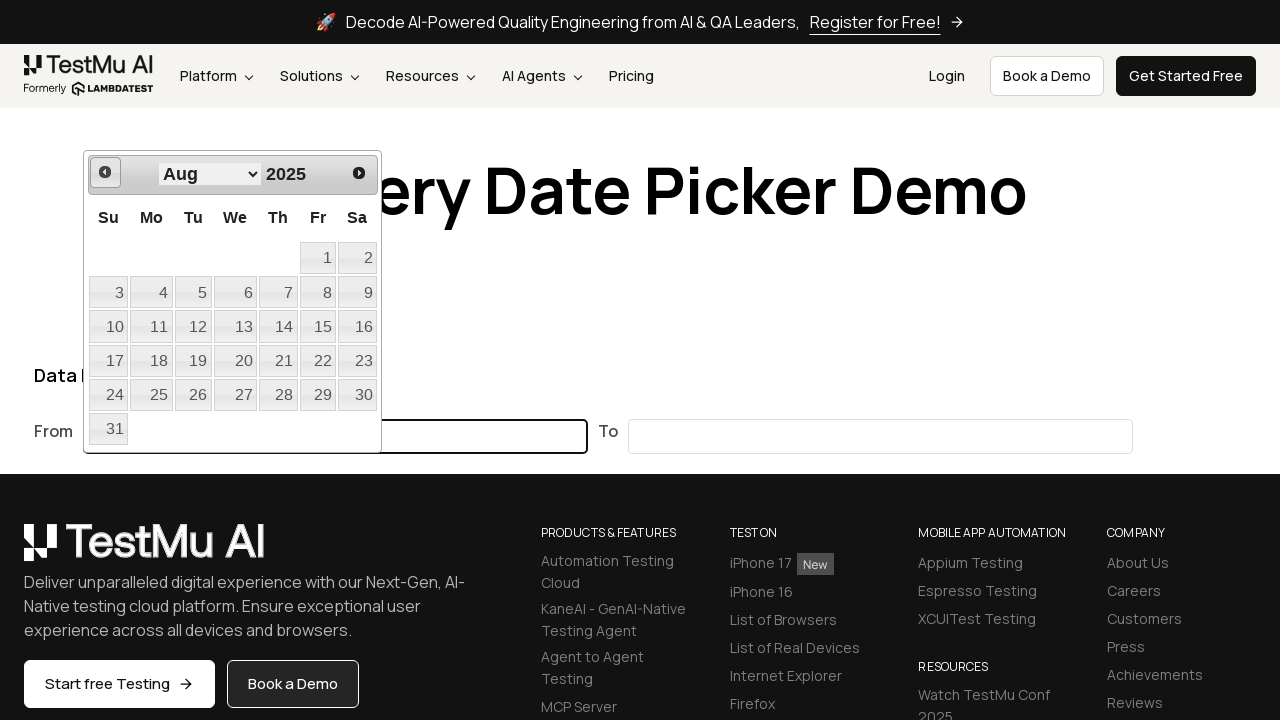

Clicked previous button (iteration 8/36) at (105, 172) on [title="Prev"]
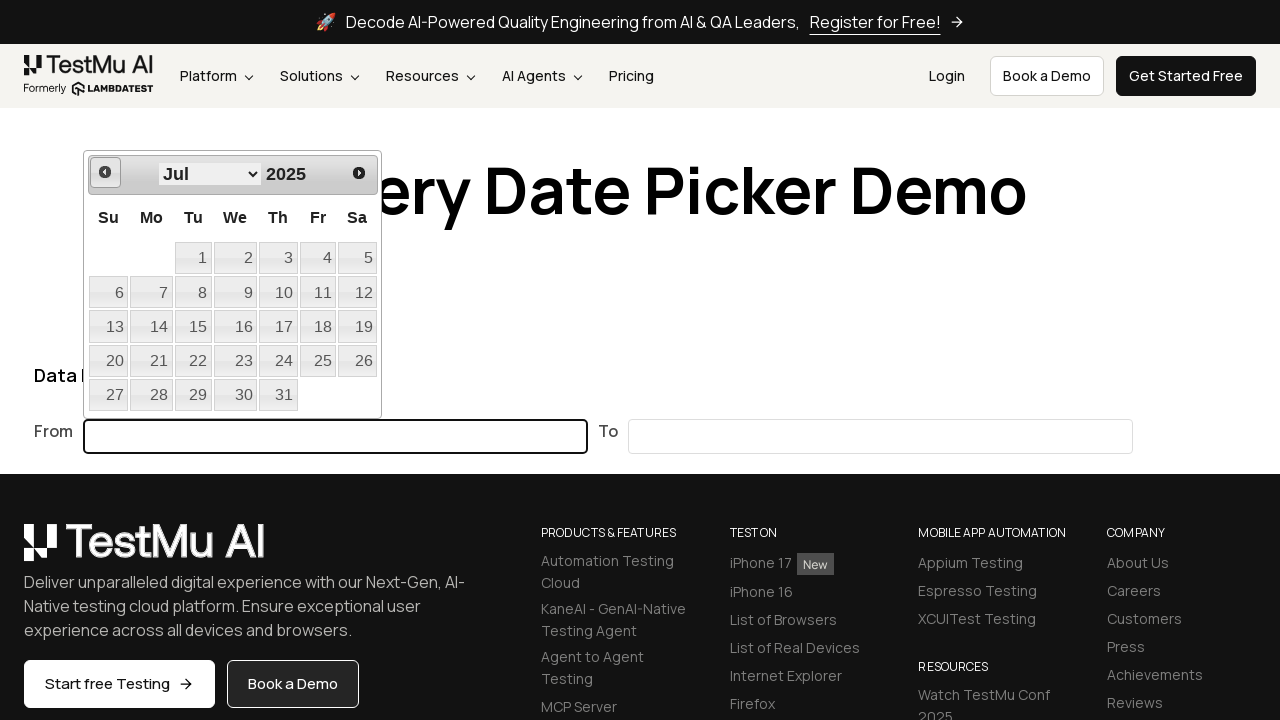

Clicked previous button (iteration 9/36) at (105, 172) on [title="Prev"]
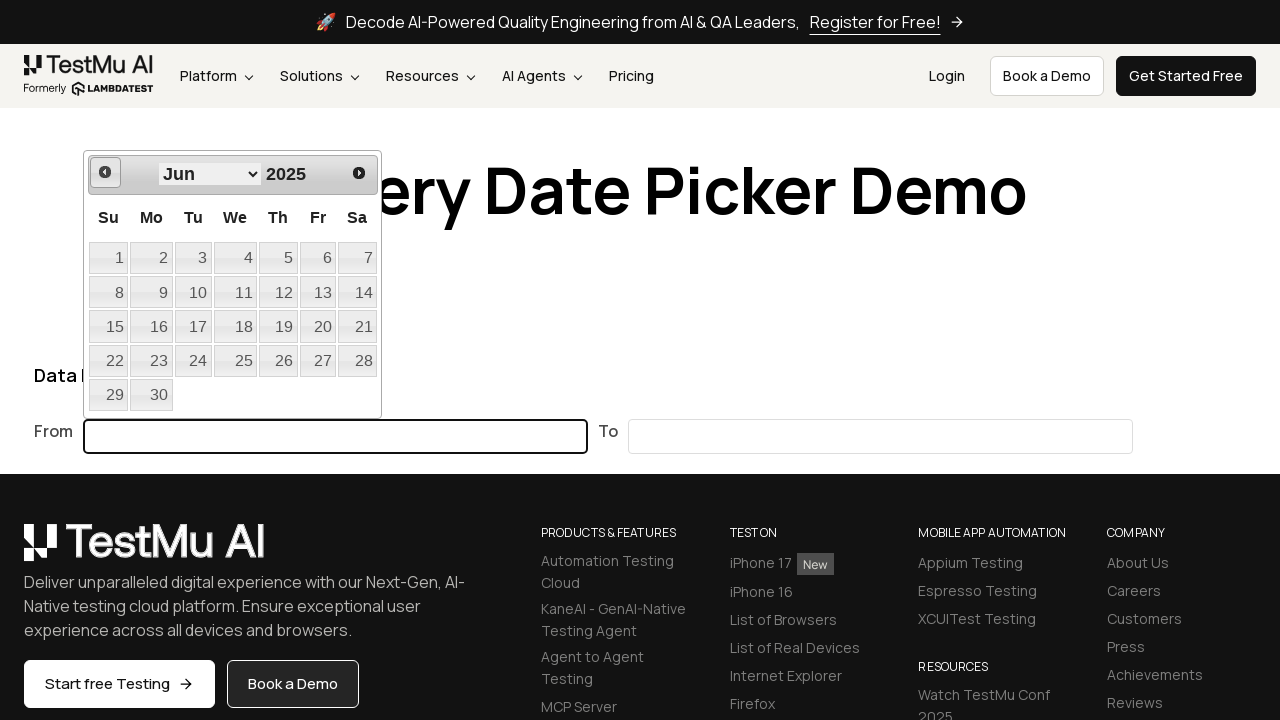

Clicked previous button (iteration 10/36) at (105, 172) on [title="Prev"]
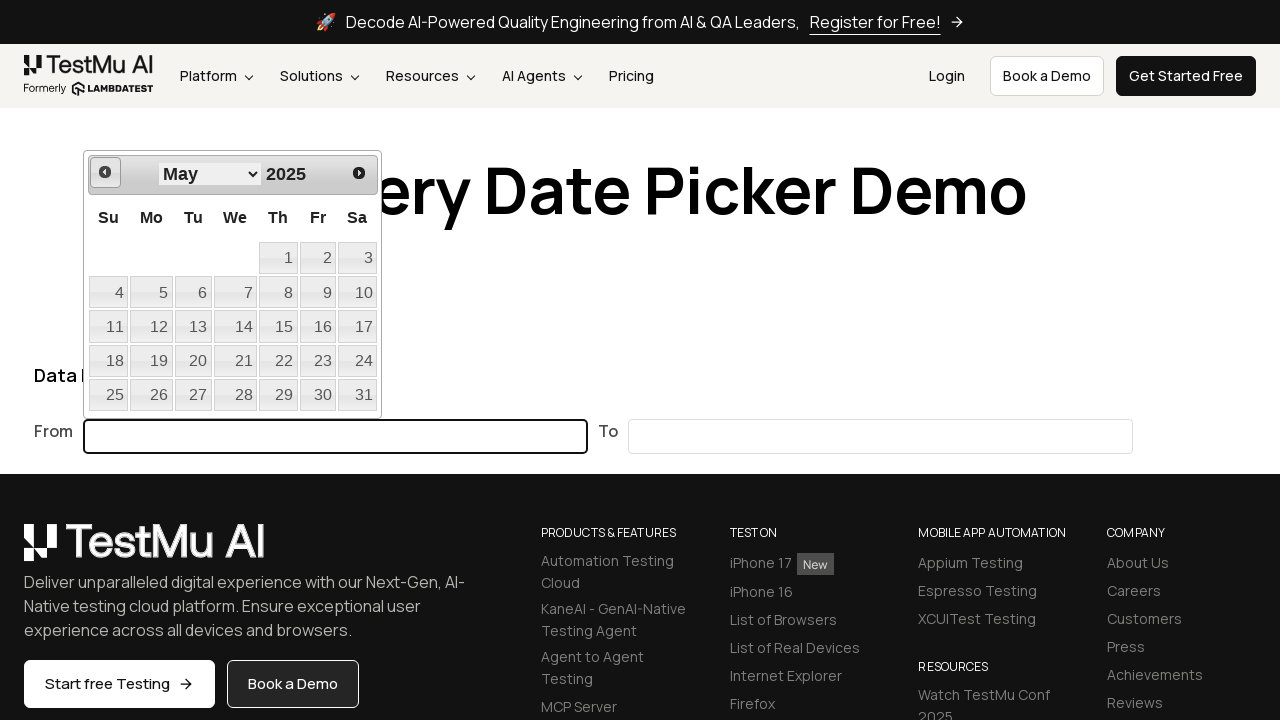

Clicked previous button (iteration 11/36) at (105, 172) on [title="Prev"]
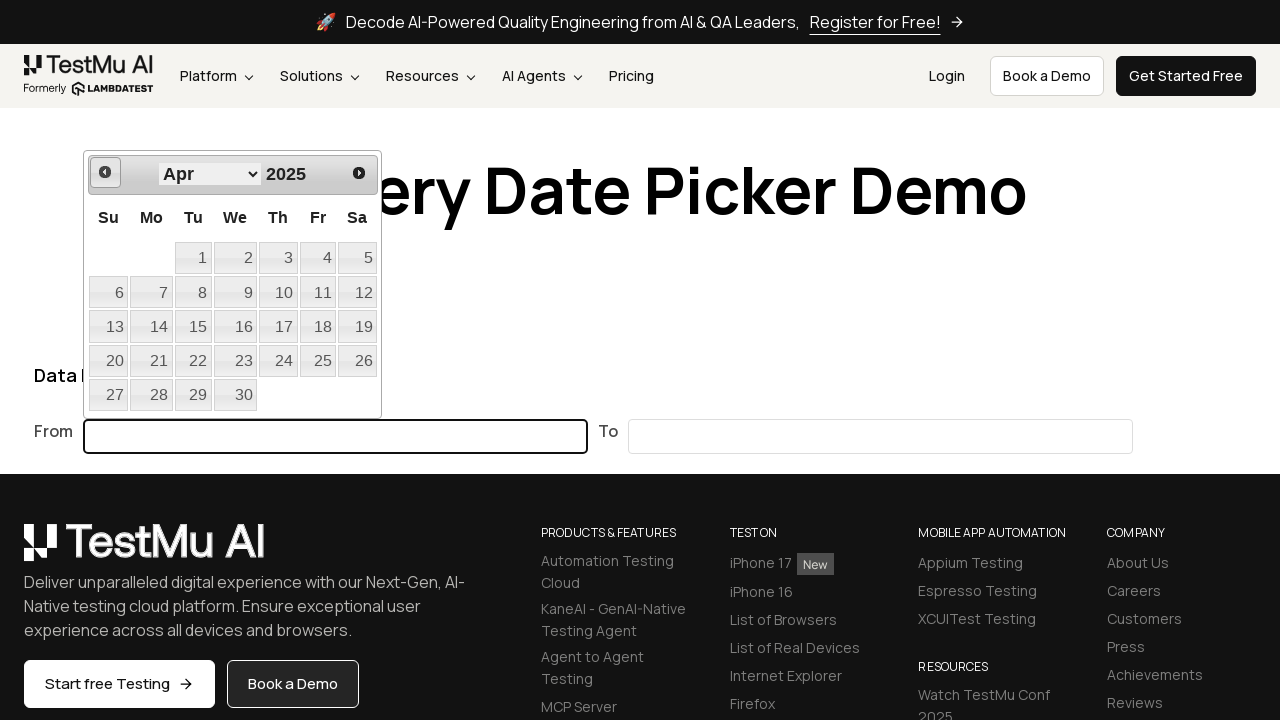

Clicked previous button (iteration 12/36) at (105, 172) on [title="Prev"]
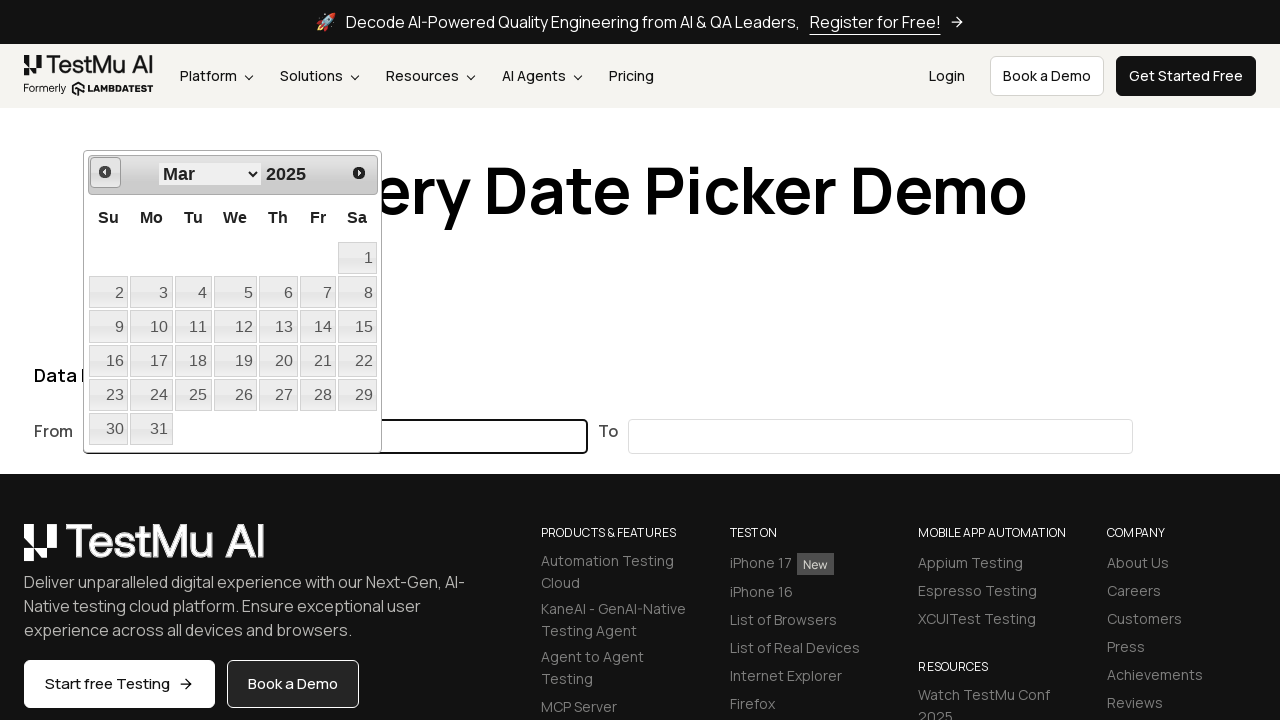

Clicked previous button (iteration 13/36) at (105, 172) on [title="Prev"]
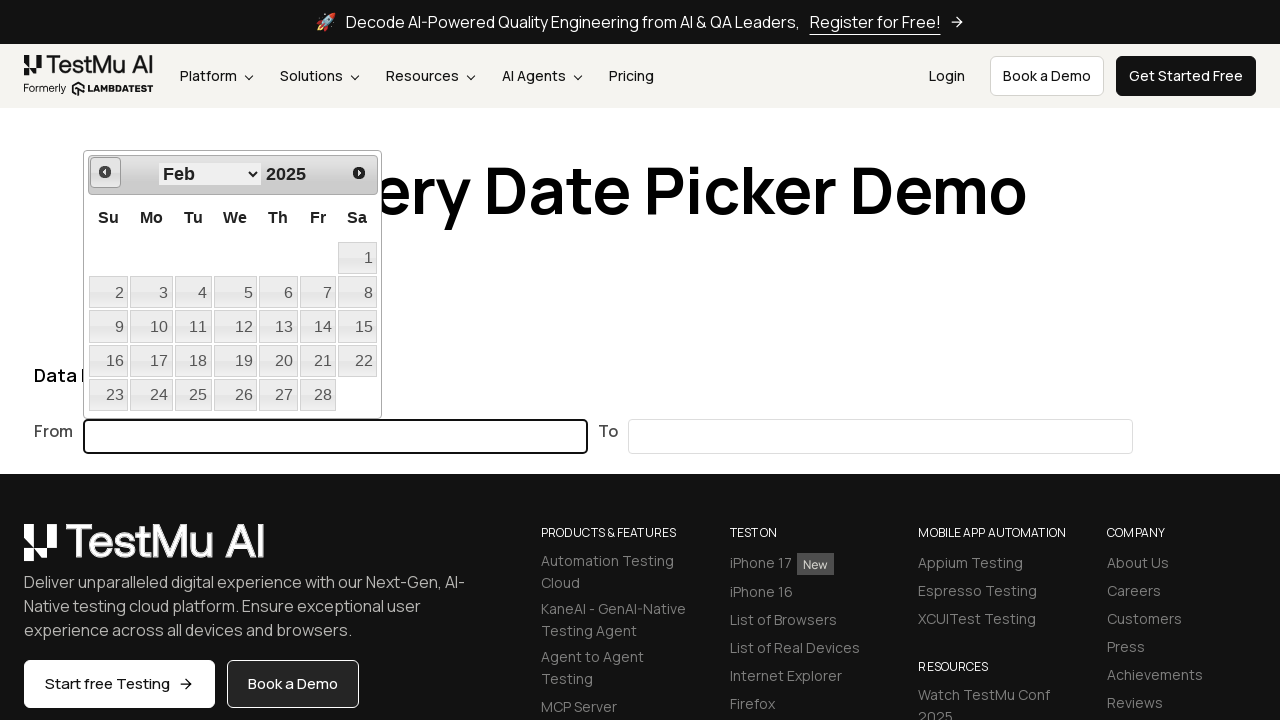

Clicked previous button (iteration 14/36) at (105, 172) on [title="Prev"]
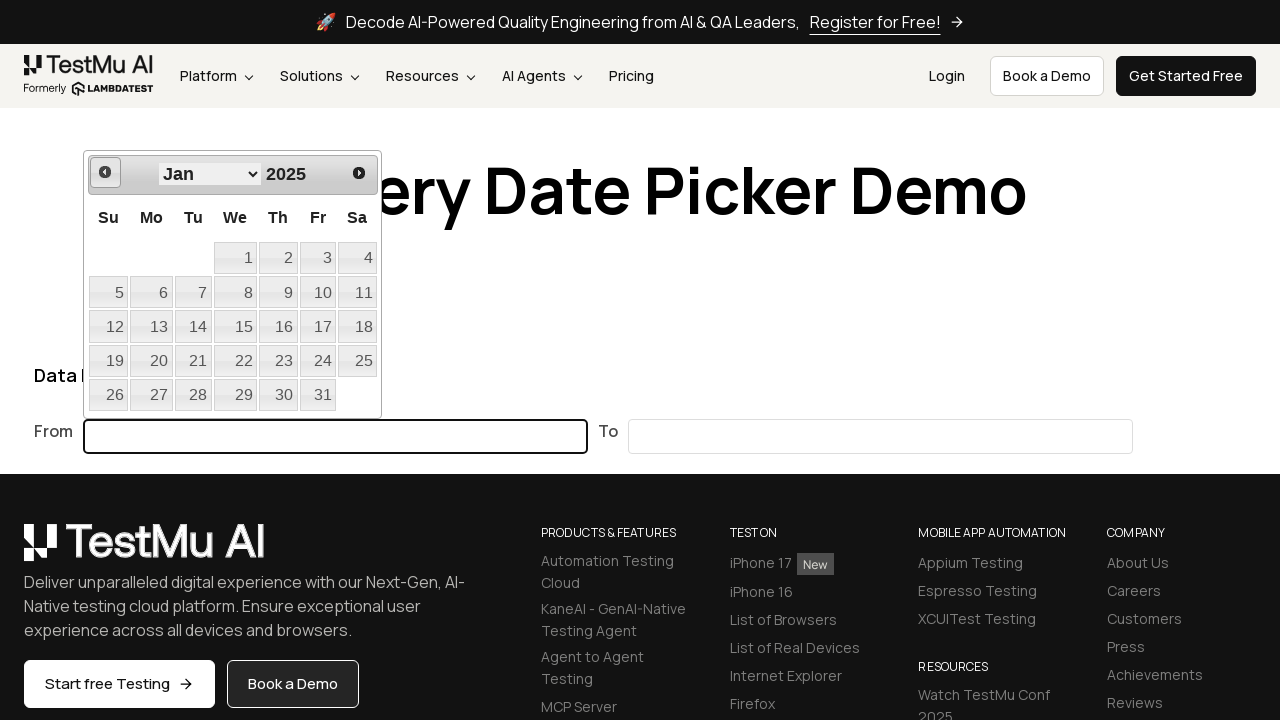

Clicked previous button (iteration 15/36) at (105, 172) on [title="Prev"]
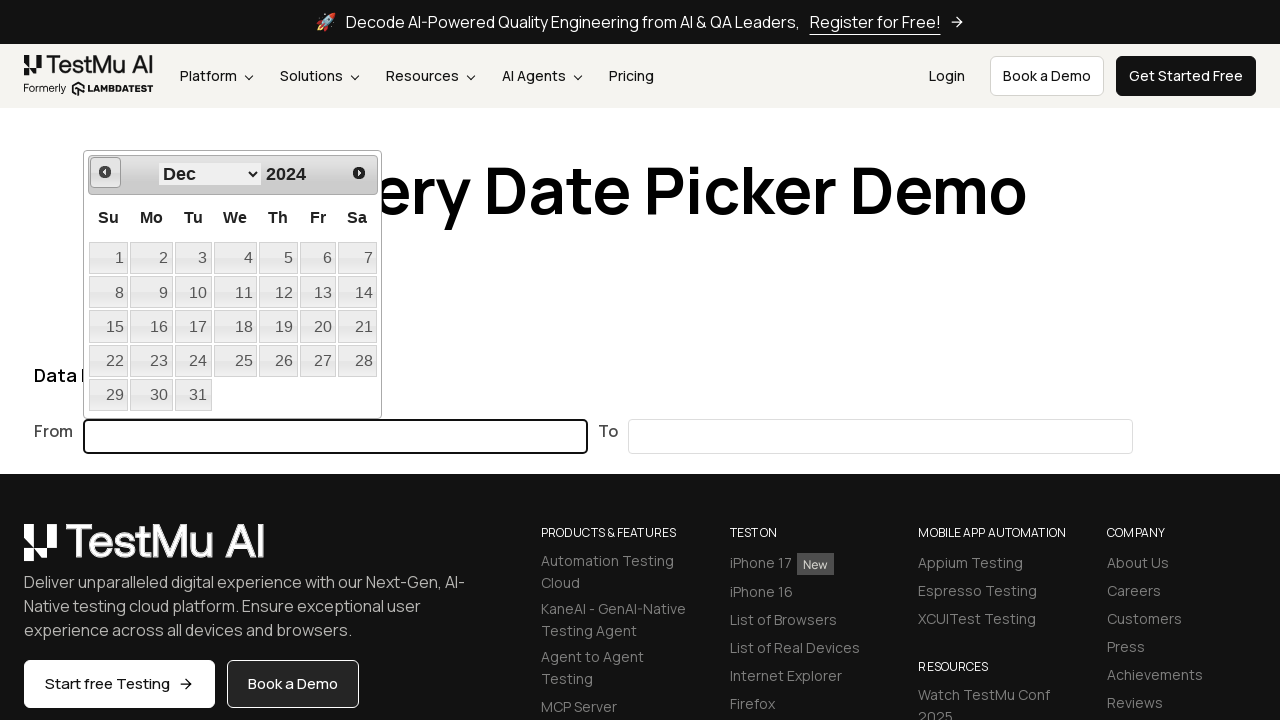

Clicked previous button (iteration 16/36) at (105, 172) on [title="Prev"]
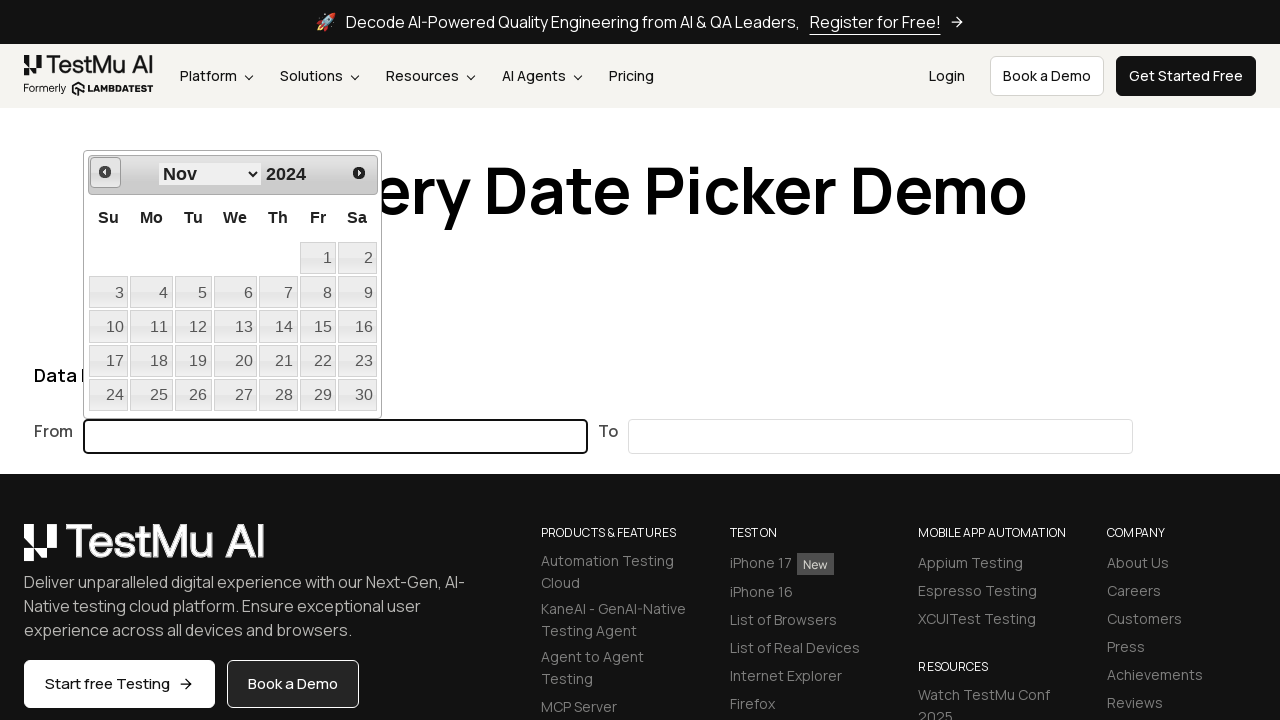

Clicked previous button (iteration 17/36) at (105, 172) on [title="Prev"]
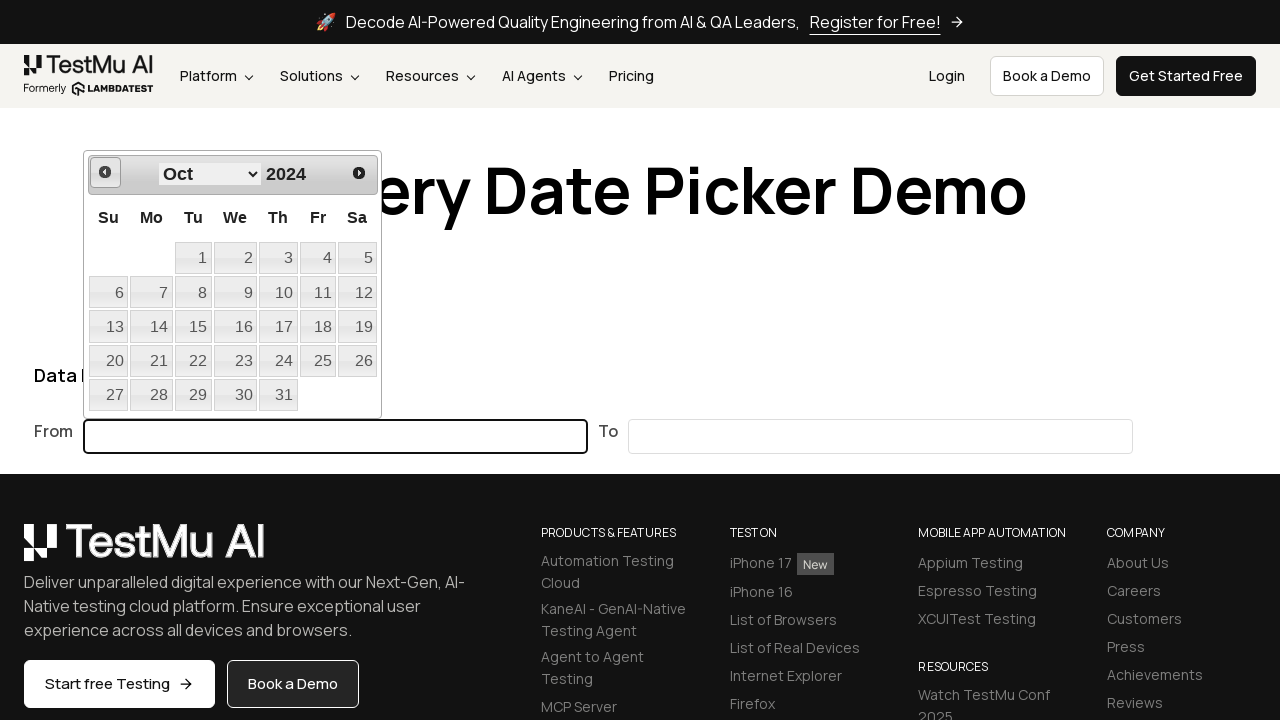

Clicked previous button (iteration 18/36) at (105, 172) on [title="Prev"]
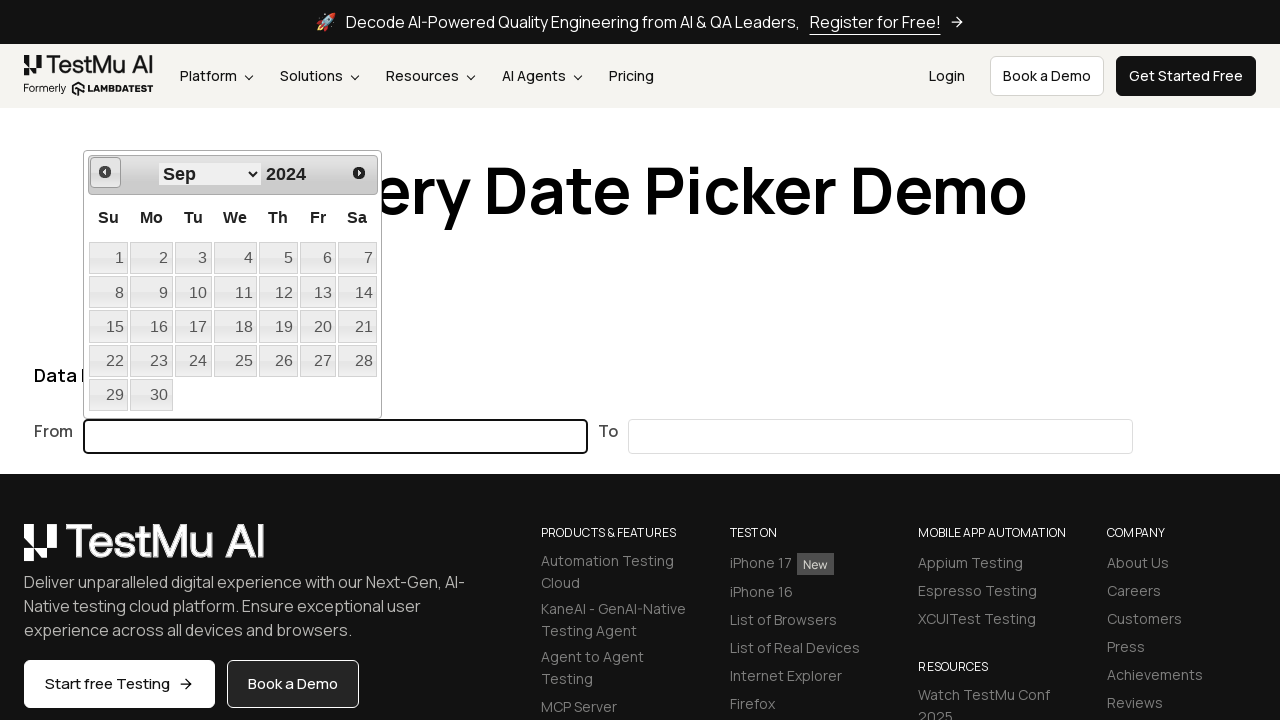

Clicked previous button (iteration 19/36) at (105, 172) on [title="Prev"]
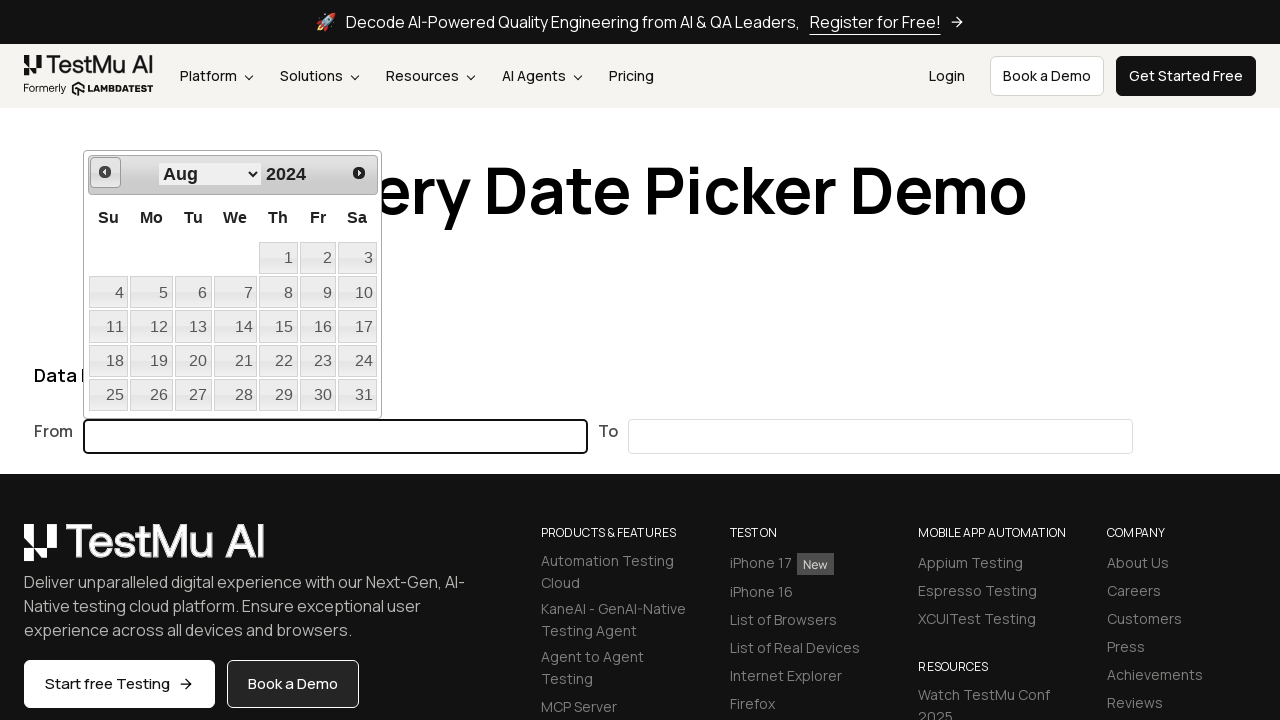

Clicked previous button (iteration 20/36) at (105, 172) on [title="Prev"]
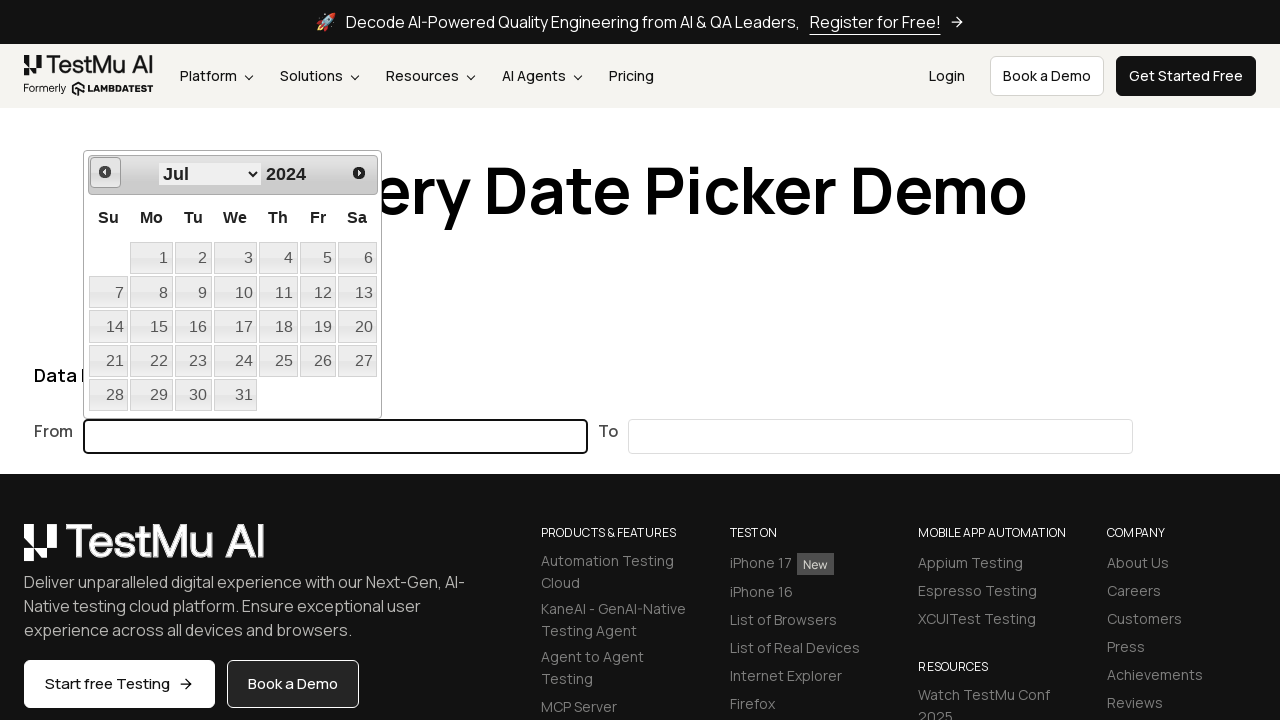

Clicked previous button (iteration 21/36) at (105, 172) on [title="Prev"]
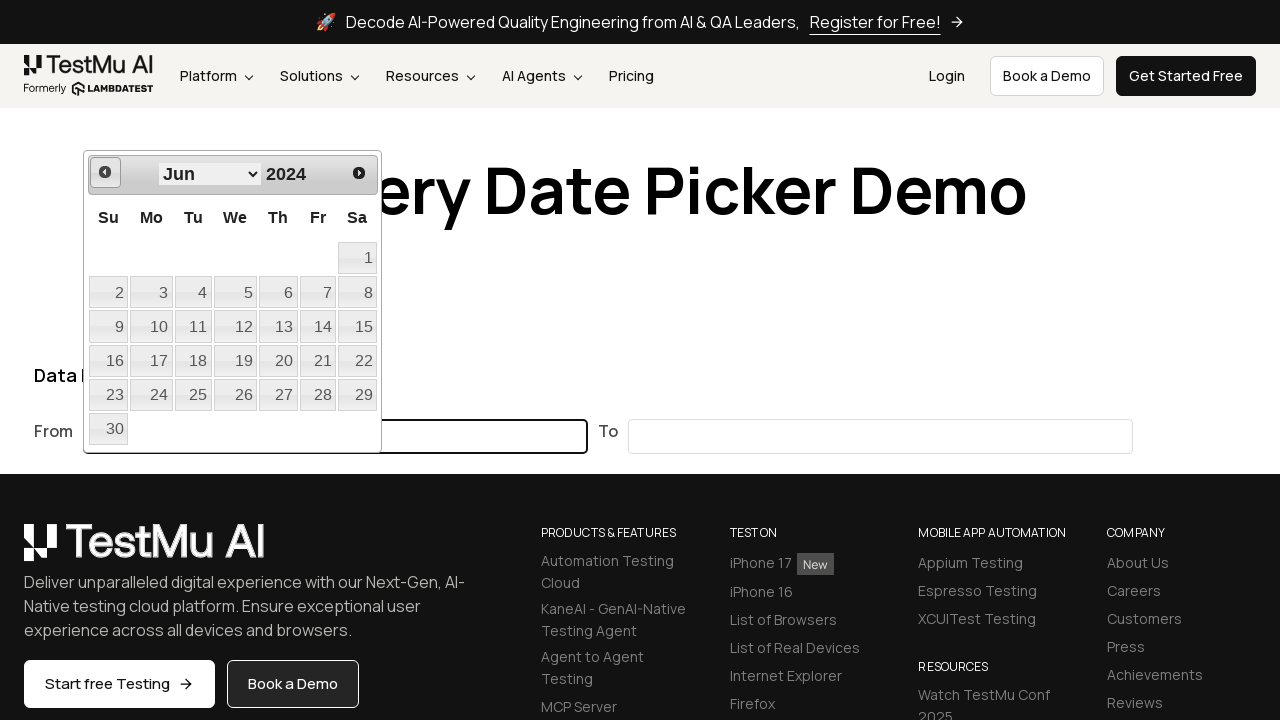

Clicked previous button (iteration 22/36) at (105, 172) on [title="Prev"]
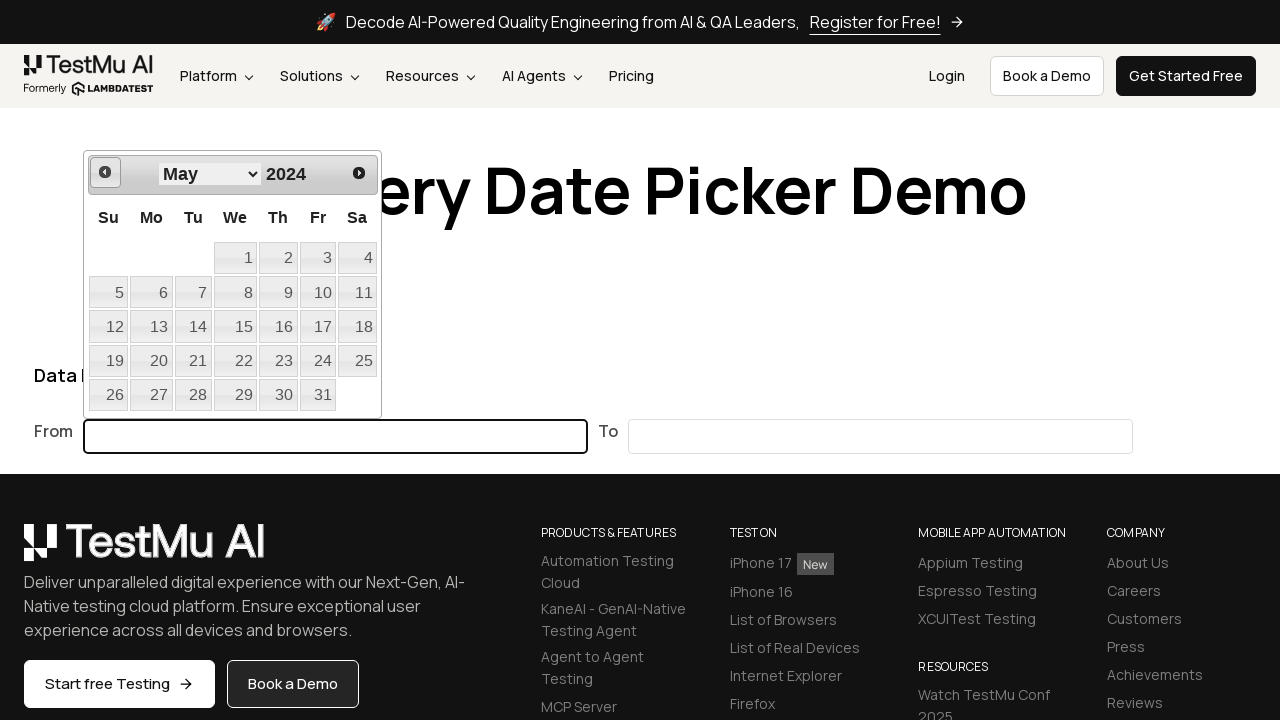

Clicked previous button (iteration 23/36) at (105, 172) on [title="Prev"]
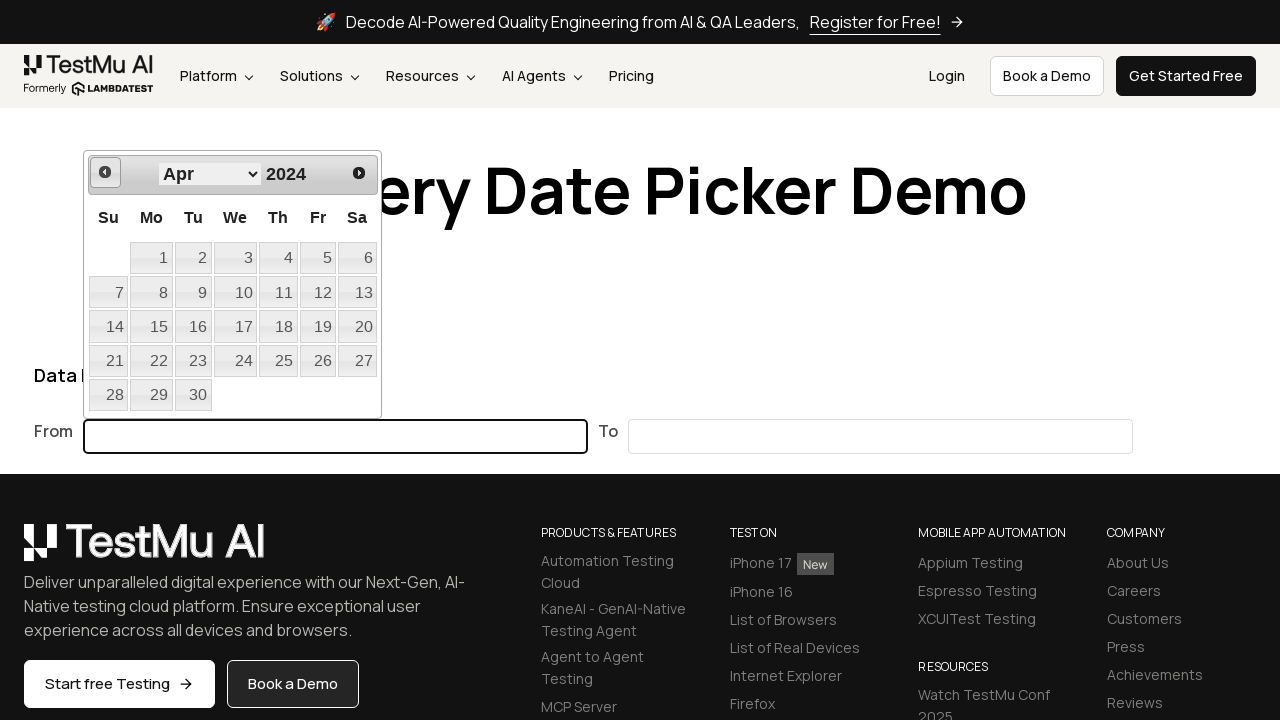

Clicked previous button (iteration 24/36) at (105, 172) on [title="Prev"]
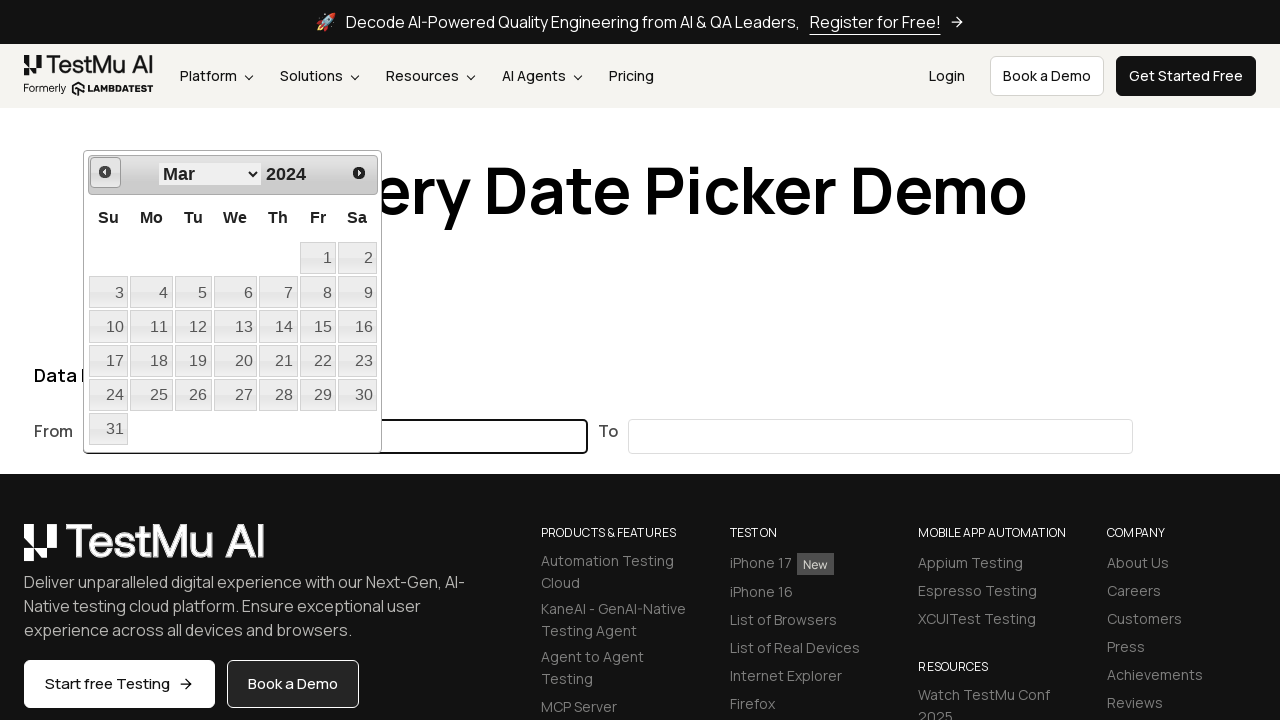

Clicked previous button (iteration 25/36) at (105, 172) on [title="Prev"]
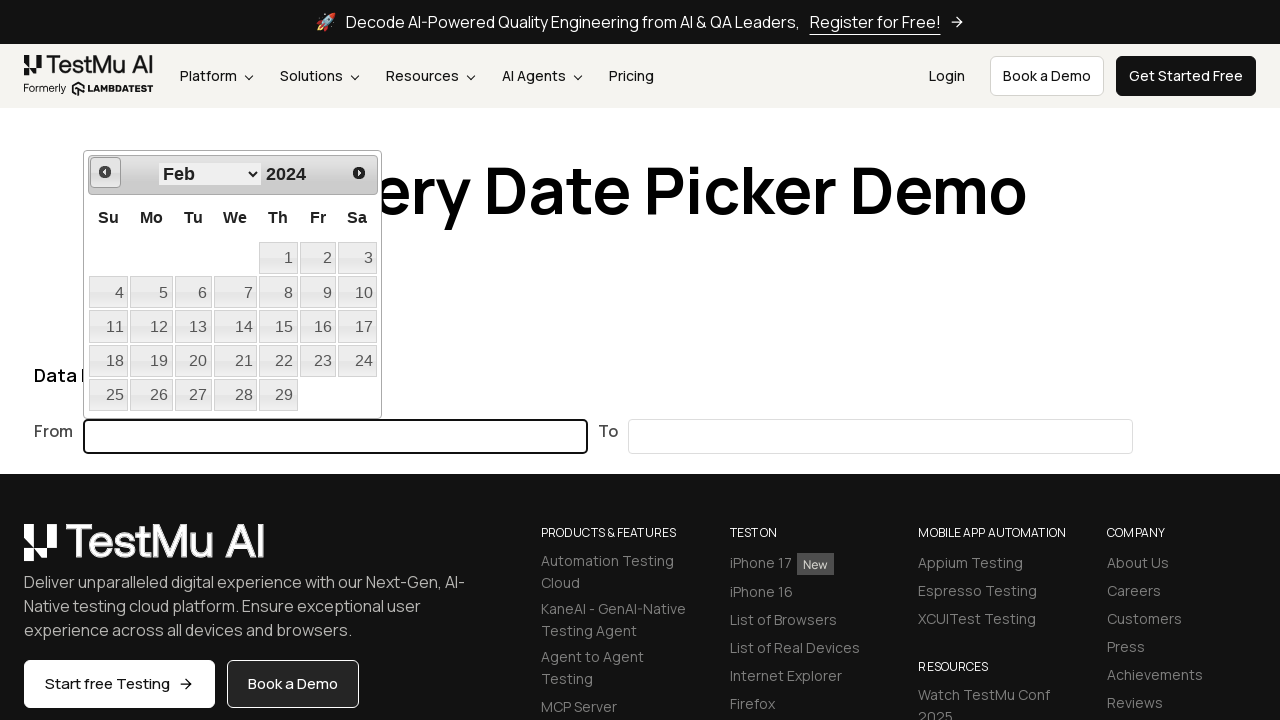

Clicked previous button (iteration 26/36) at (105, 172) on [title="Prev"]
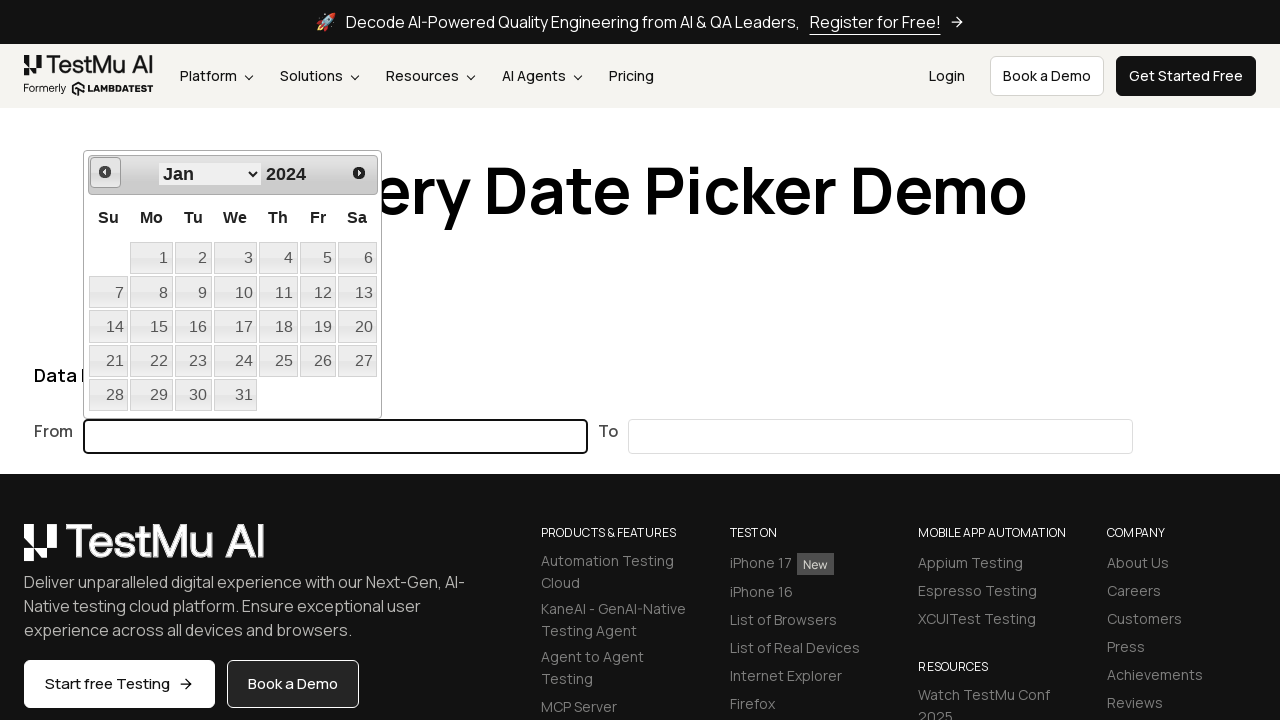

Clicked previous button (iteration 27/36) at (105, 172) on [title="Prev"]
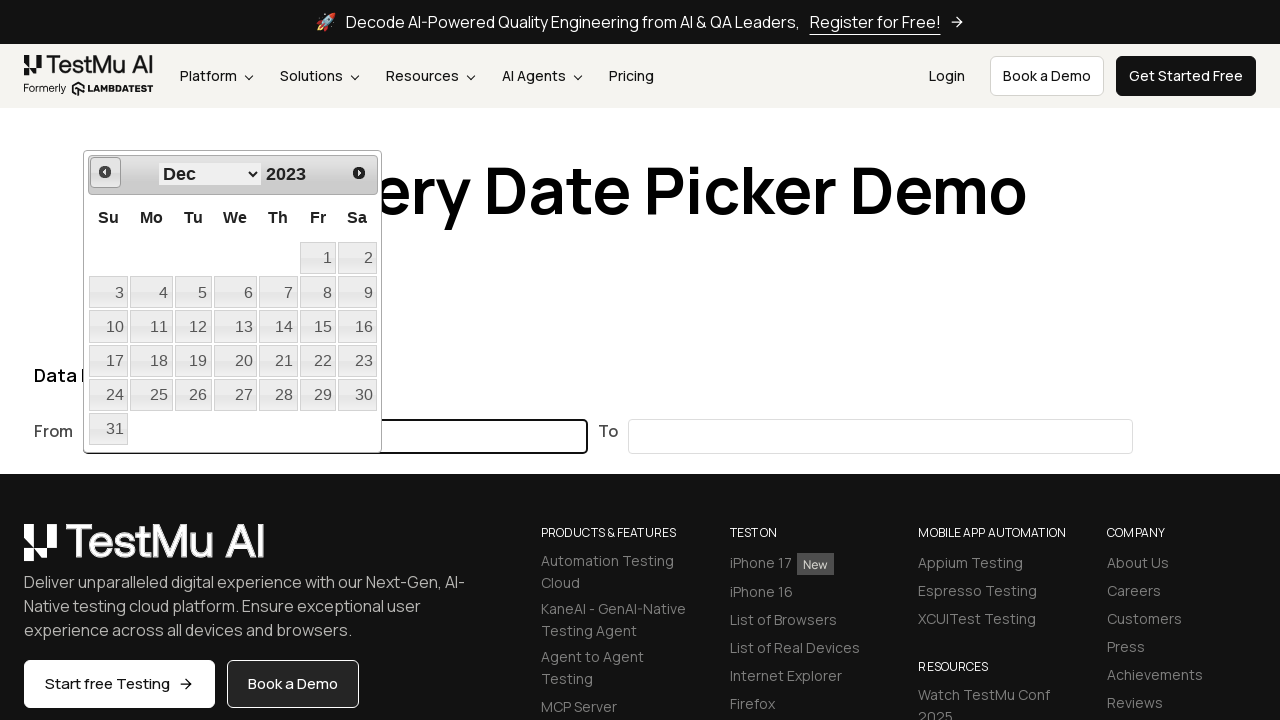

Clicked previous button (iteration 28/36) at (105, 172) on [title="Prev"]
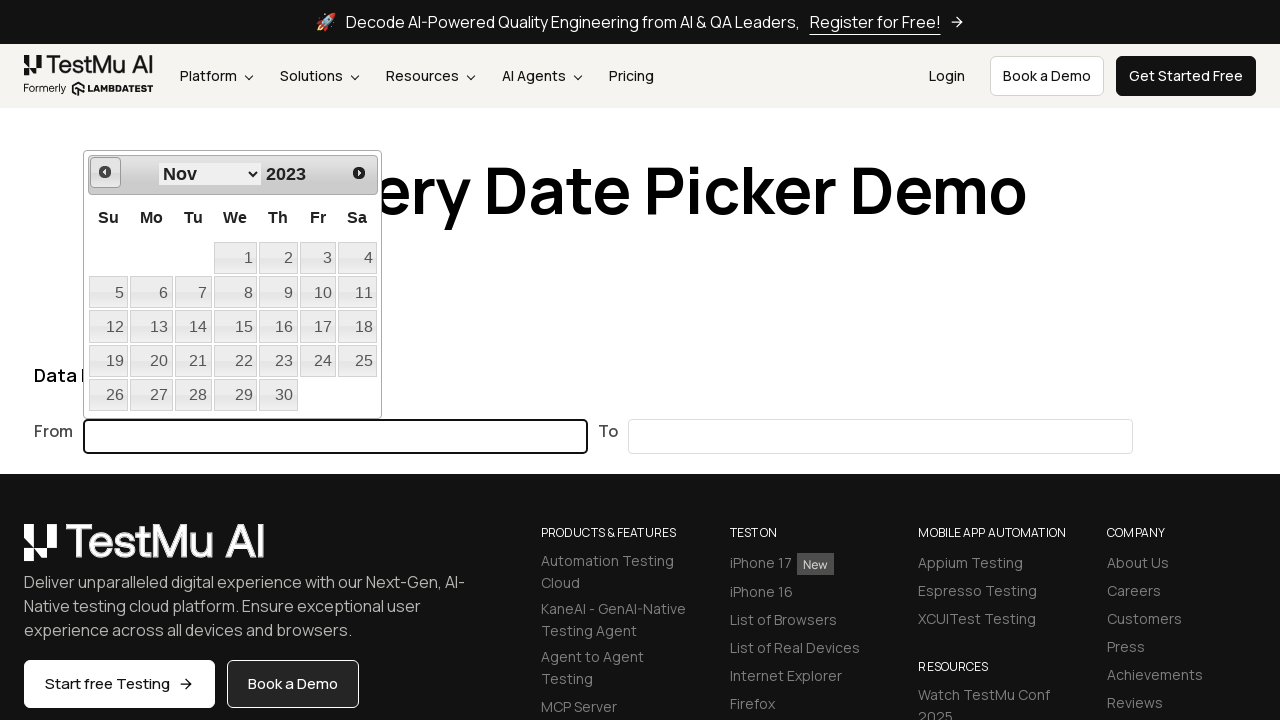

Clicked previous button (iteration 29/36) at (105, 172) on [title="Prev"]
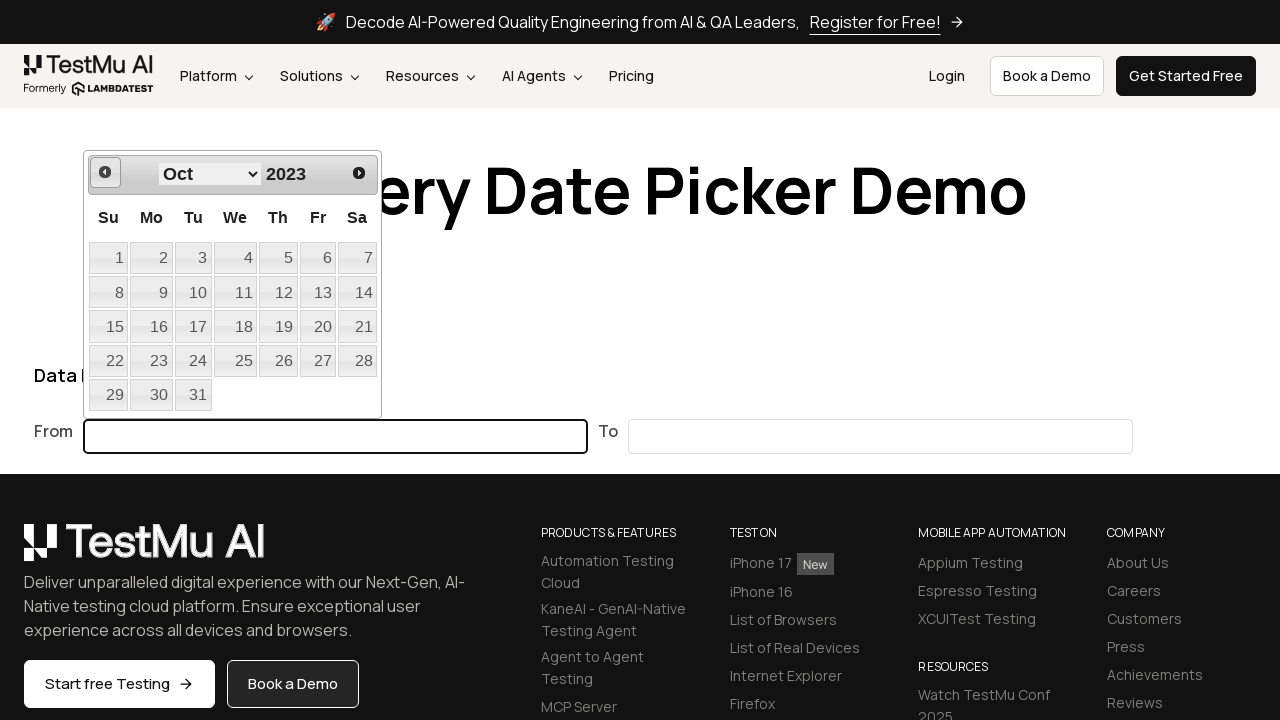

Clicked previous button (iteration 30/36) at (105, 172) on [title="Prev"]
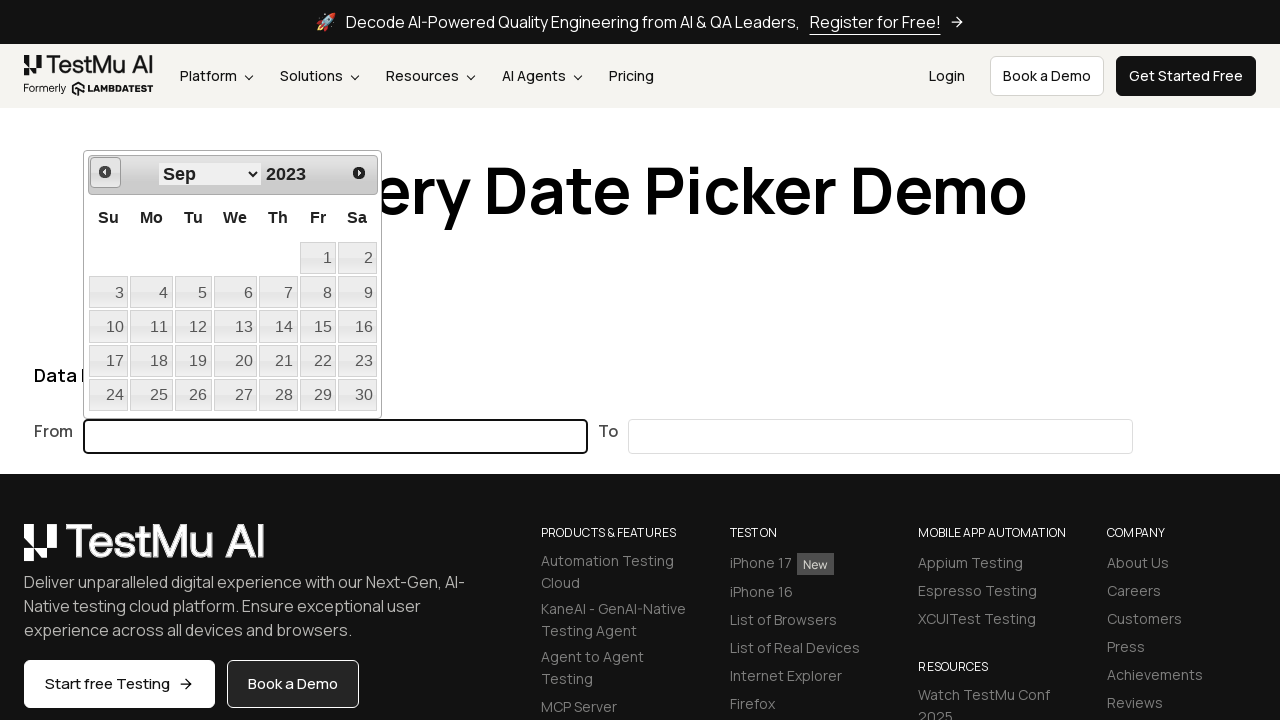

Clicked previous button (iteration 31/36) at (105, 172) on [title="Prev"]
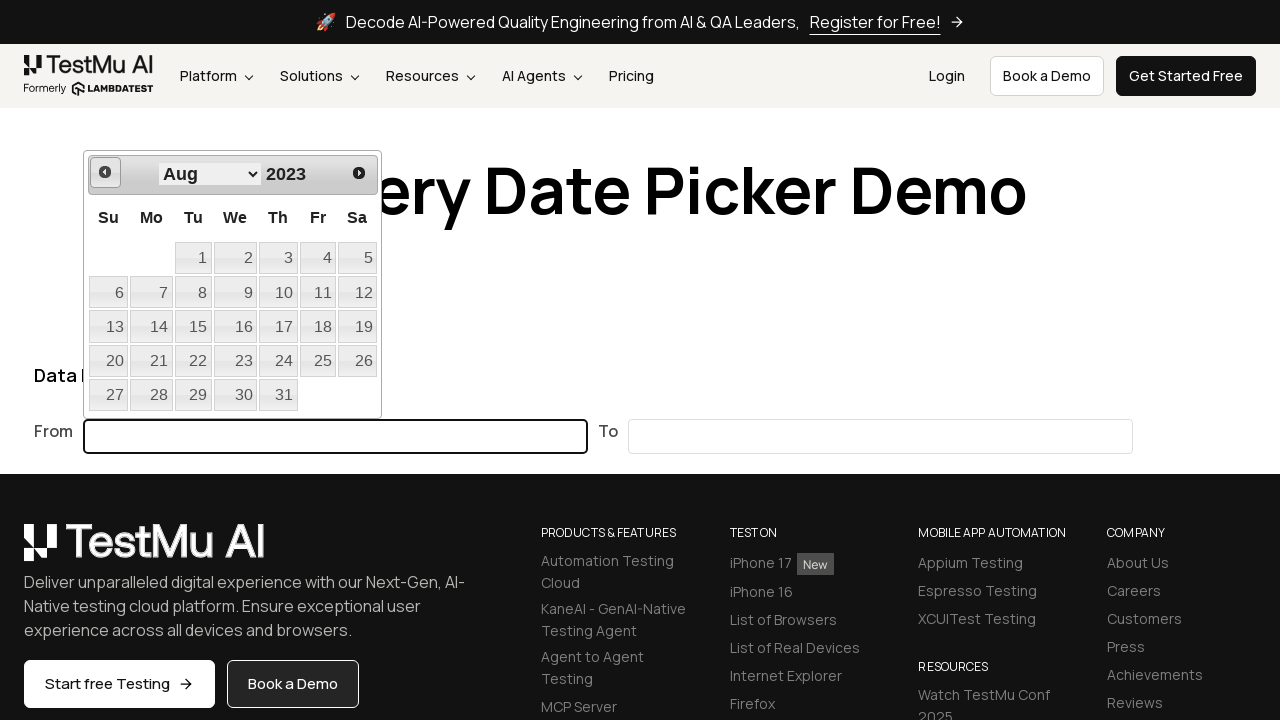

Clicked previous button (iteration 32/36) at (105, 172) on [title="Prev"]
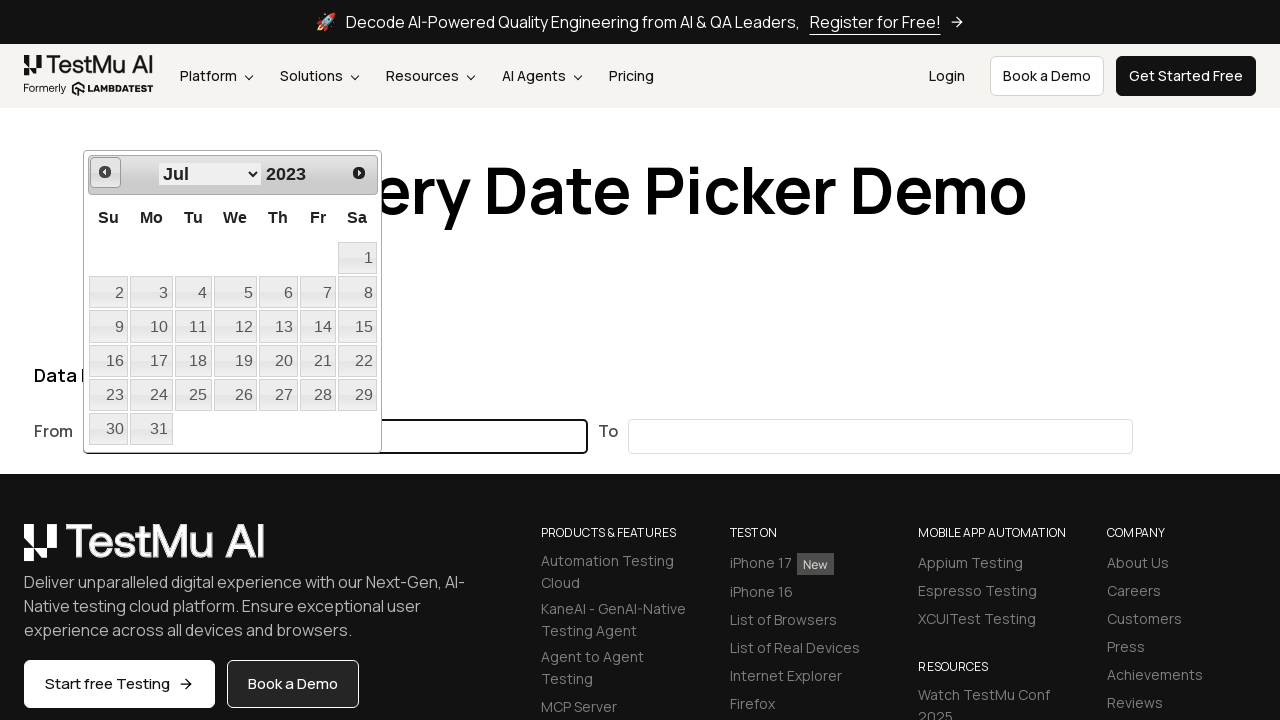

Clicked previous button (iteration 33/36) at (105, 172) on [title="Prev"]
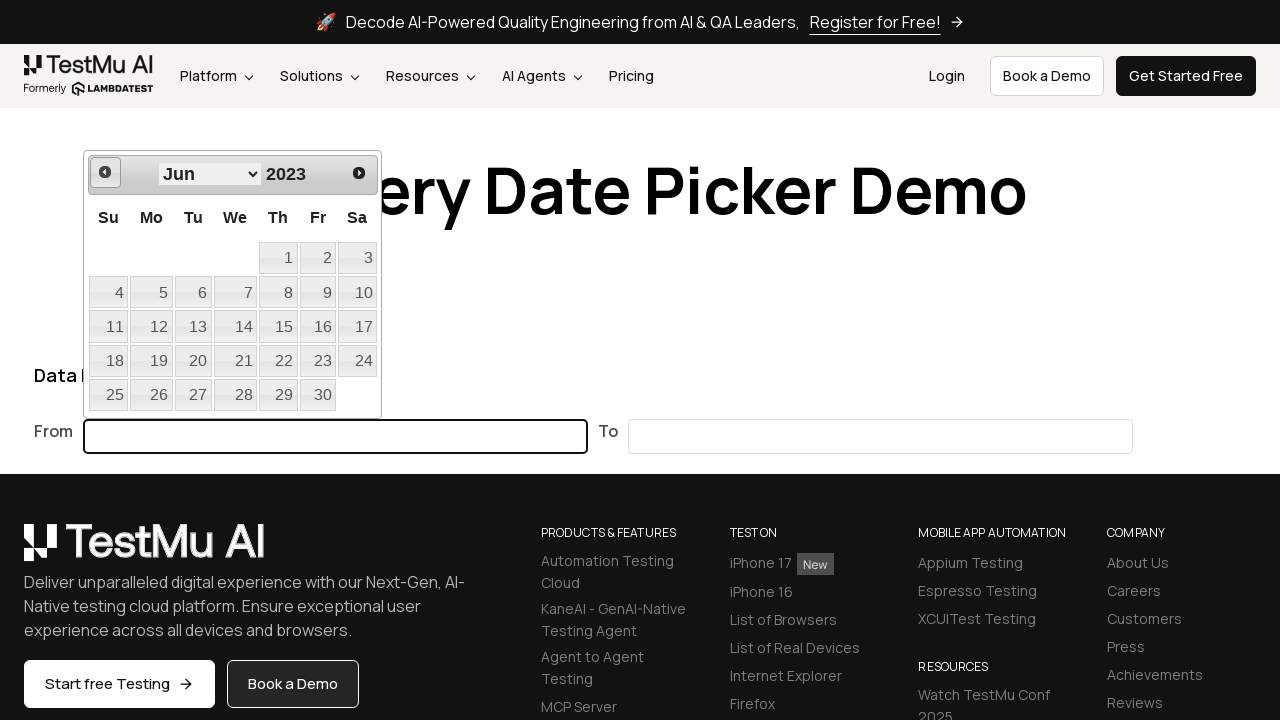

Clicked previous button (iteration 34/36) at (105, 172) on [title="Prev"]
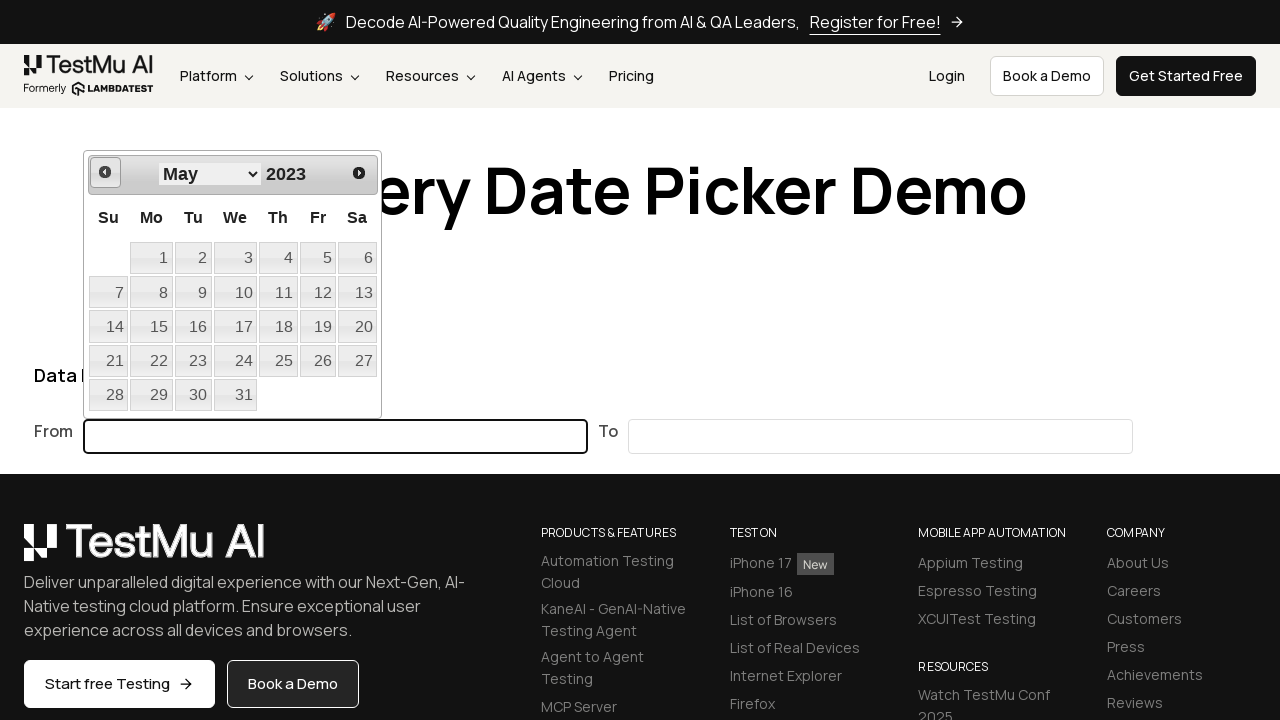

Clicked previous button (iteration 35/36) at (105, 172) on [title="Prev"]
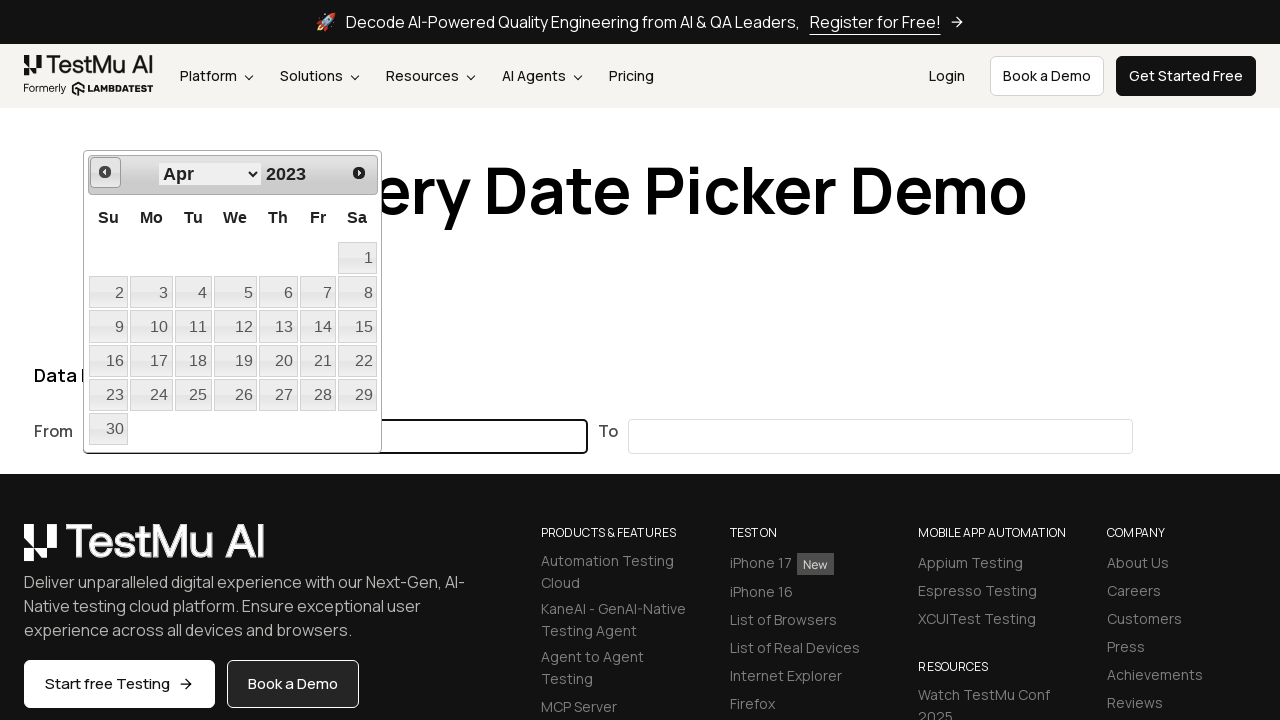

Clicked previous button (iteration 36/36) at (105, 172) on [title="Prev"]
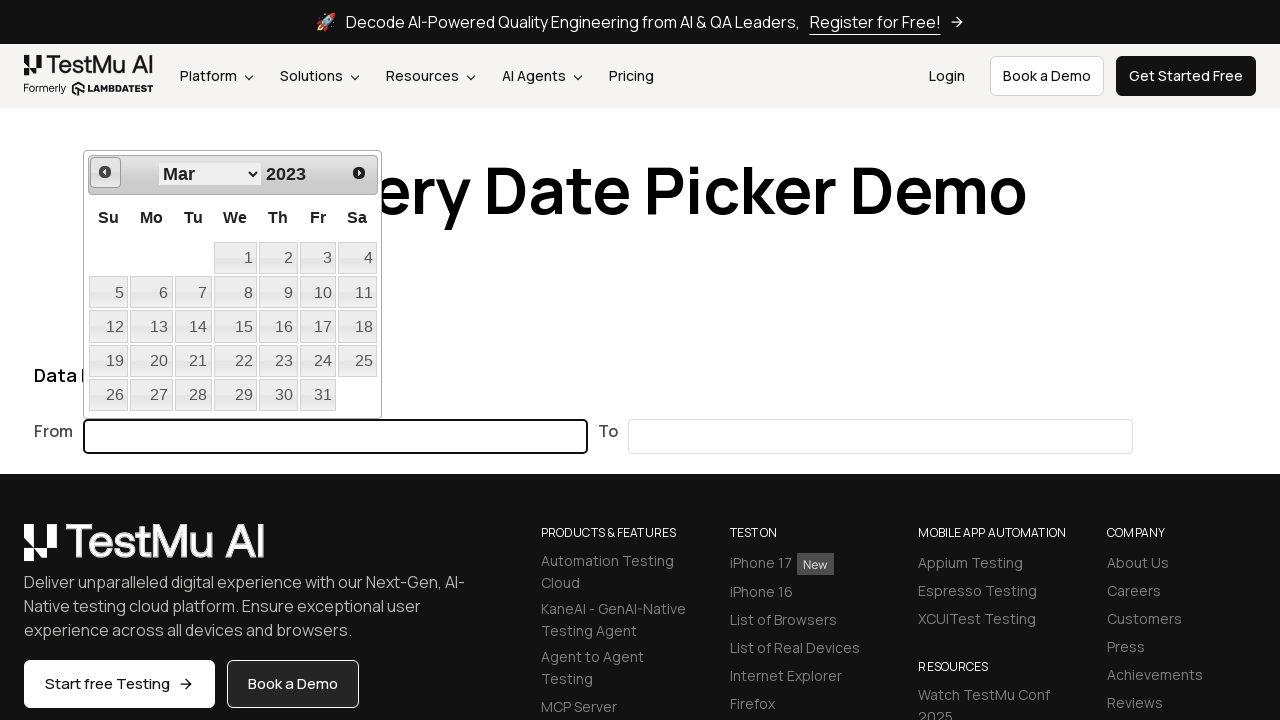

Retrieved current date picker values: Mar 2023
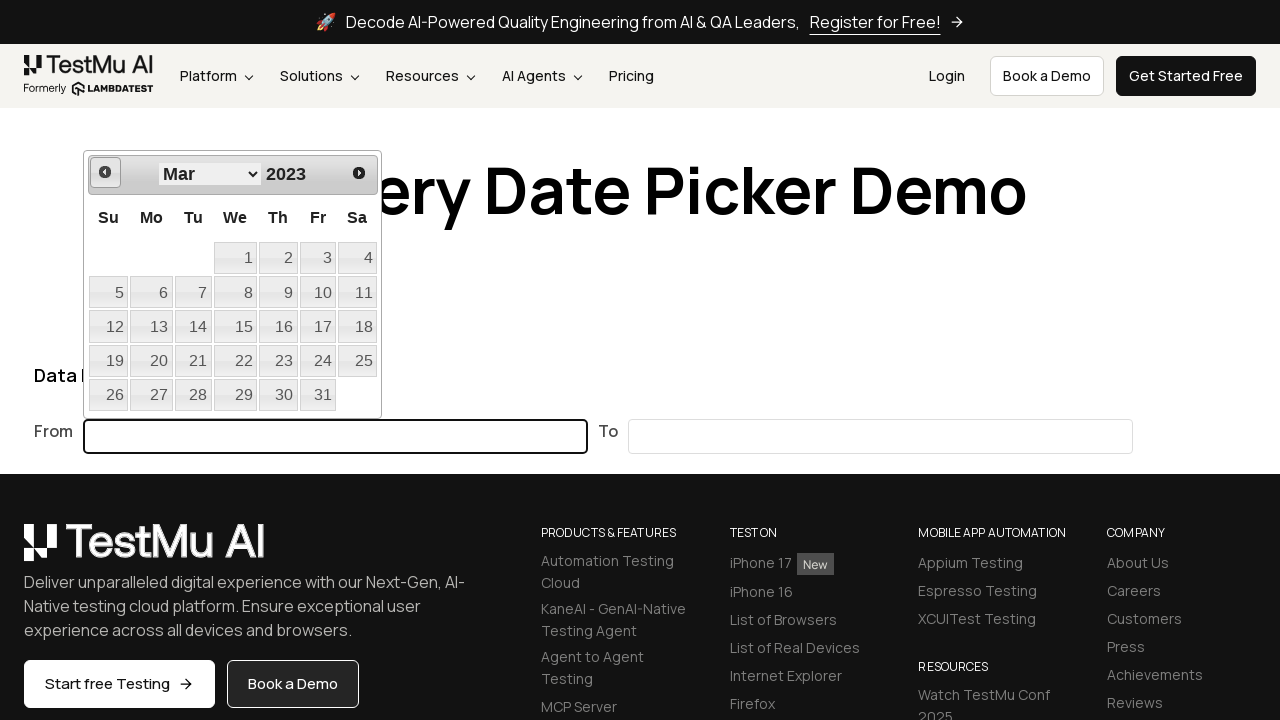

Selected day 20 from calendar at (151, 361) on #ui-datepicker-div >> internal:role=link[name="20"s]
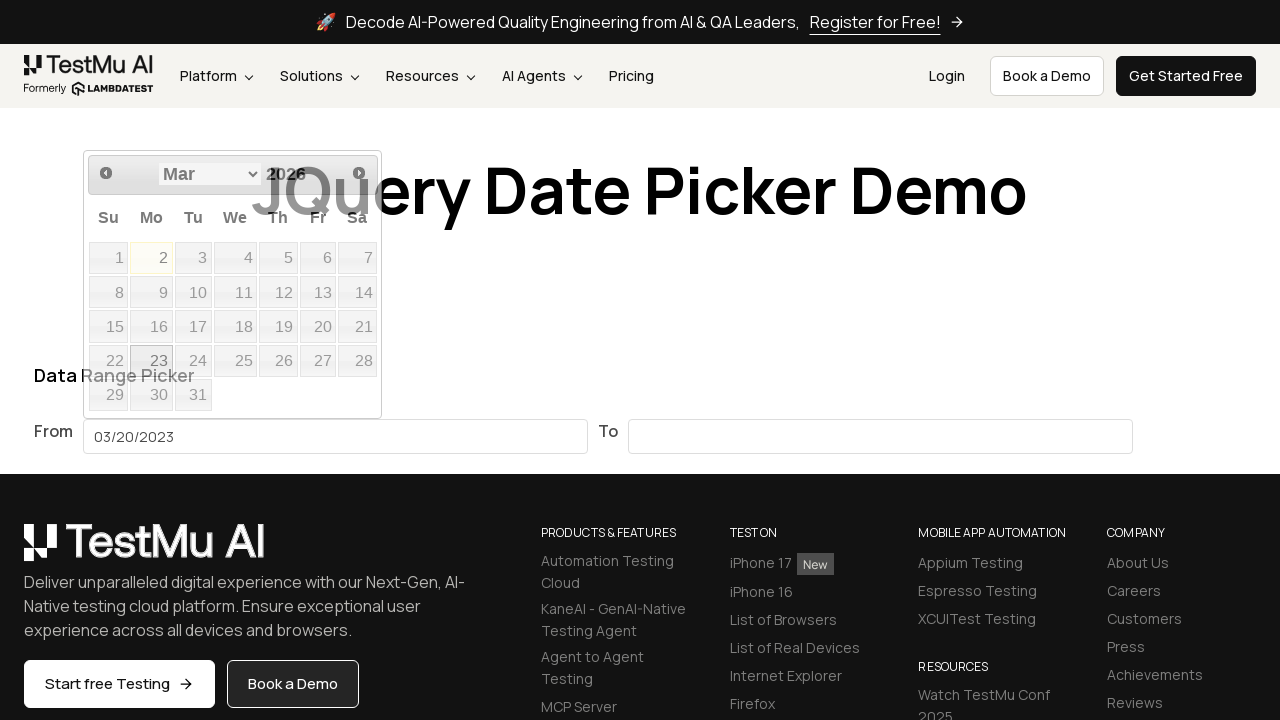

Verified selected date '03/20/2023' matches expected format '03/20/2023'
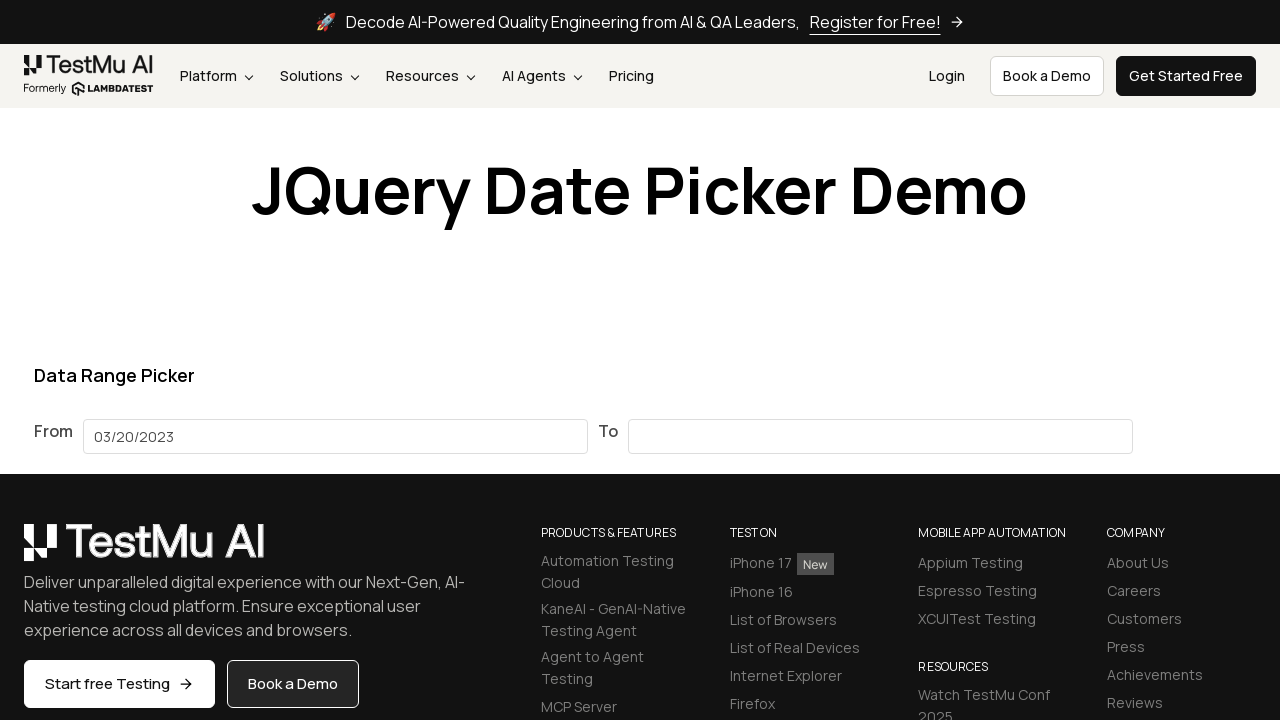

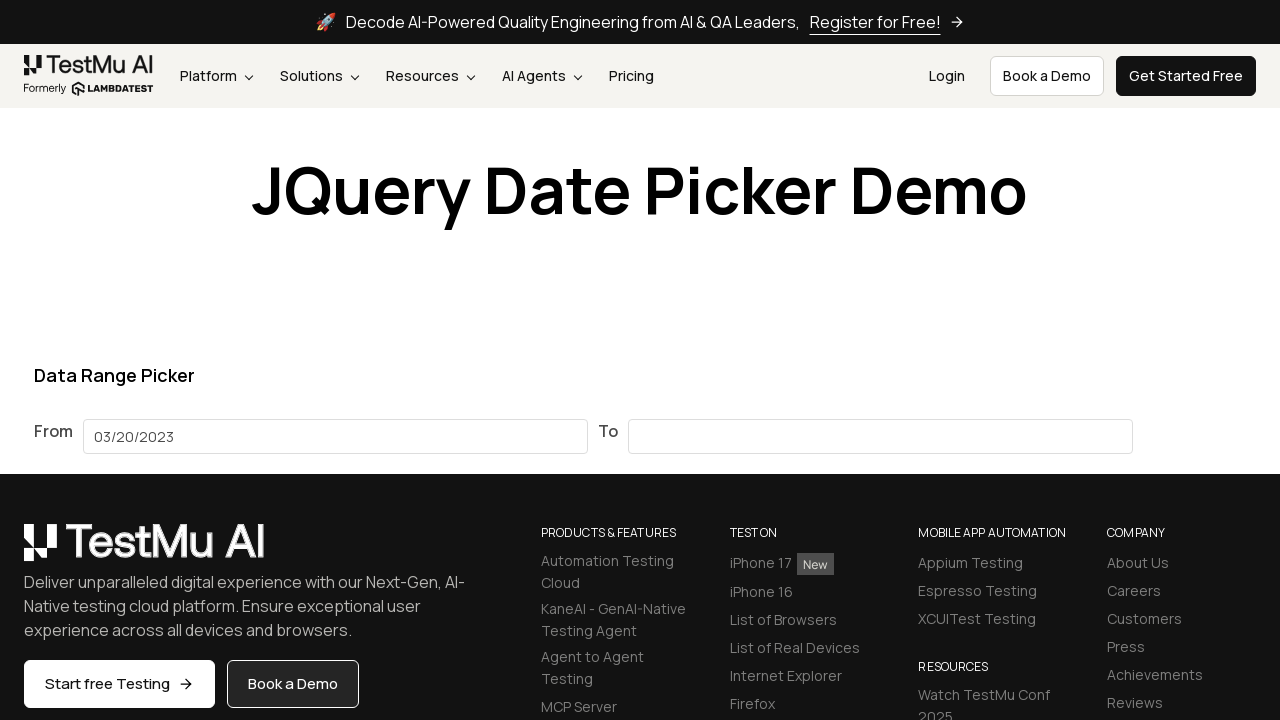